Tests window handling by clicking all links that open in new tabs (target="_blank") on the Selenium website, then switching back to the main page window.

Starting URL: https://www.selenium.dev/

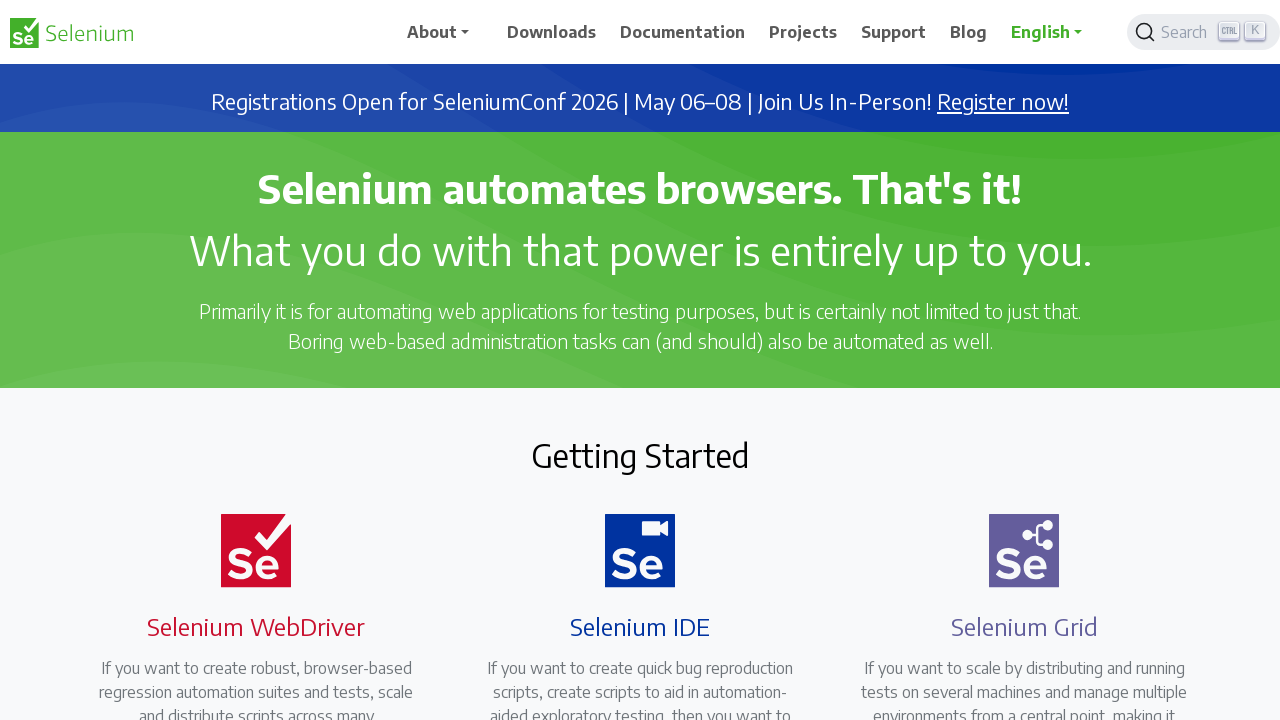

Stored reference to main page
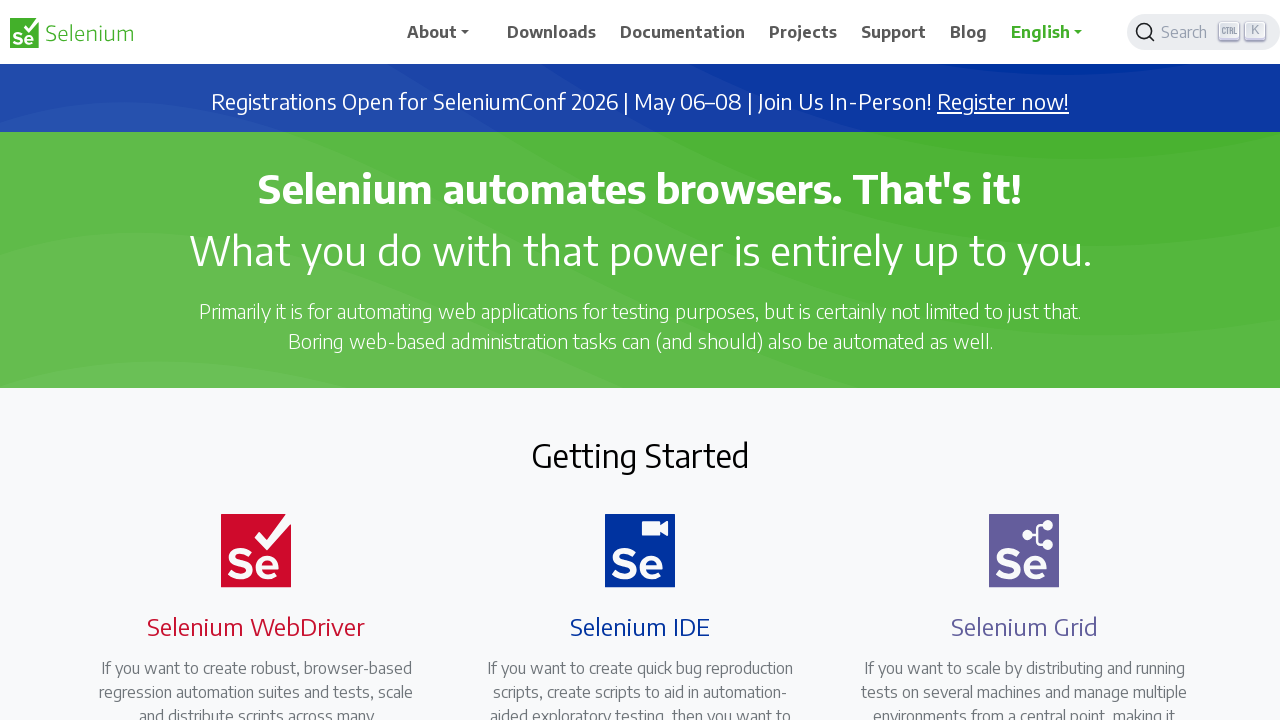

Located all links with target='_blank' on Selenium website
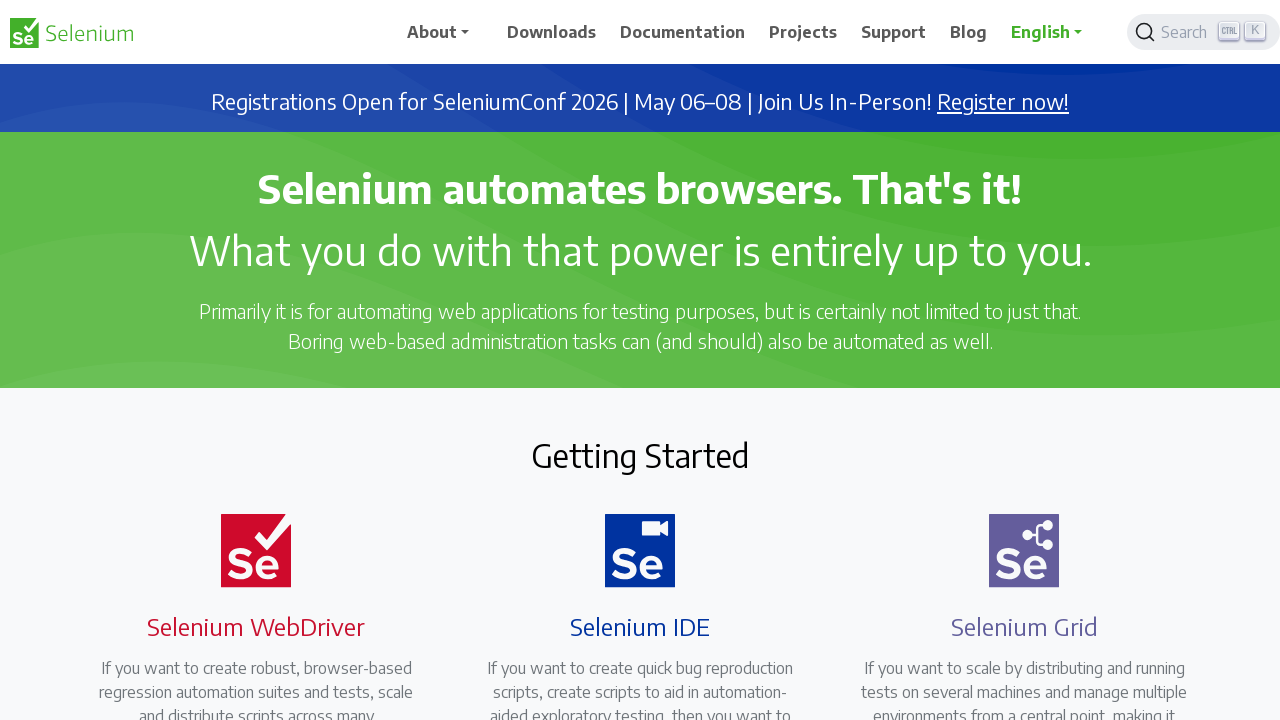

Retrieved href attribute from link: https://seleniumconf.com/register/?utm_medium=Referral&utm_source=selenium.dev&utm_campaign=register
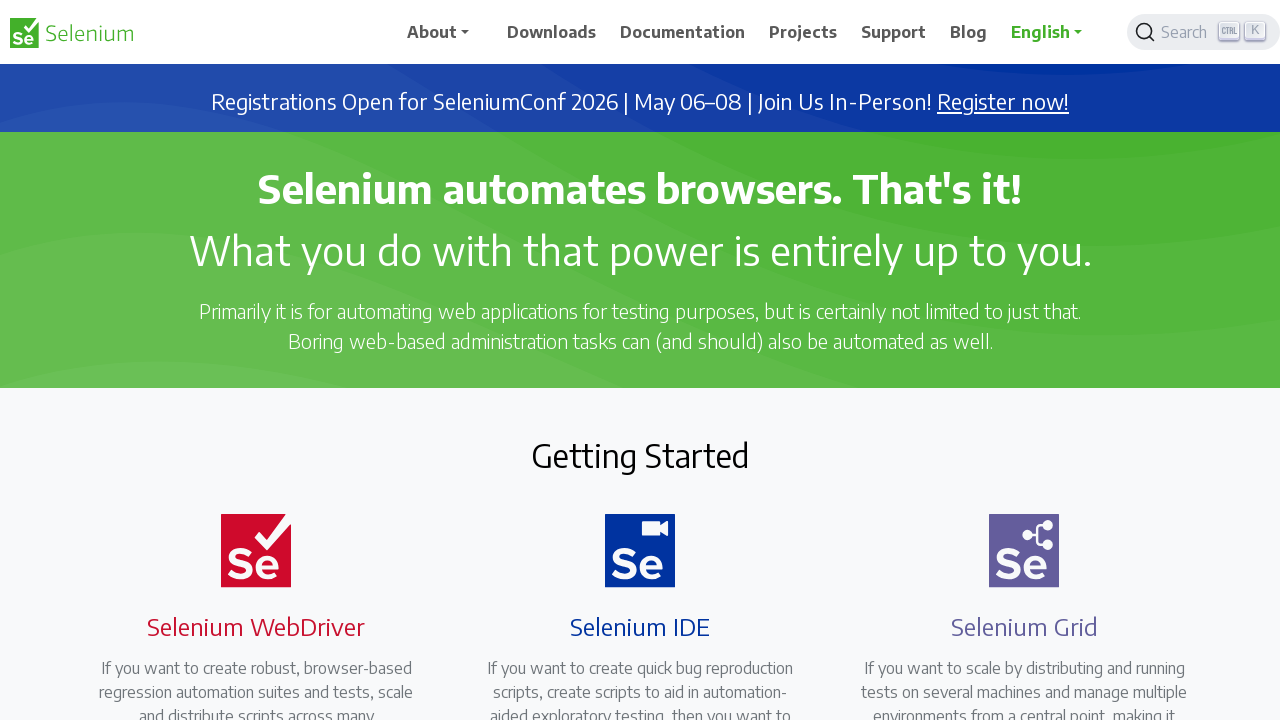

Clicked link that opens in new tab: https://seleniumconf.com/register/?utm_medium=Referral&utm_source=selenium.dev&utm_campaign=register at (1003, 102) on a[target='_blank'] >> nth=0
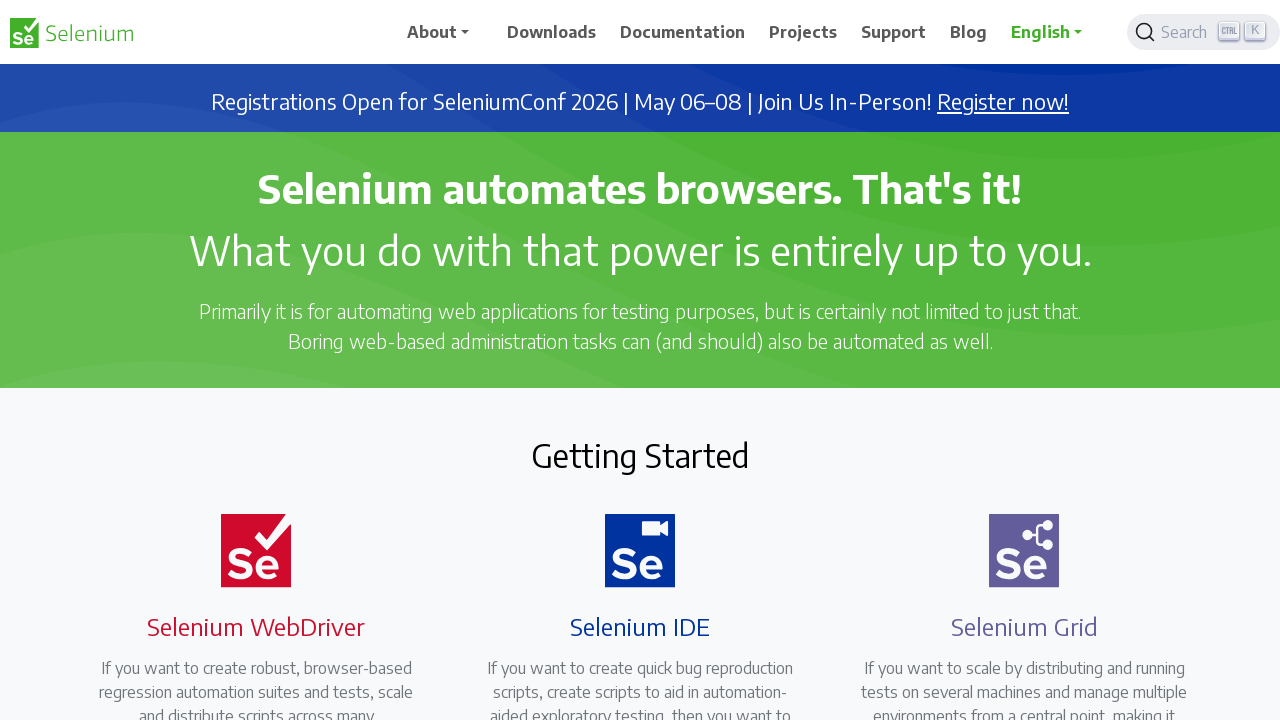

New page opened and added to tracking list
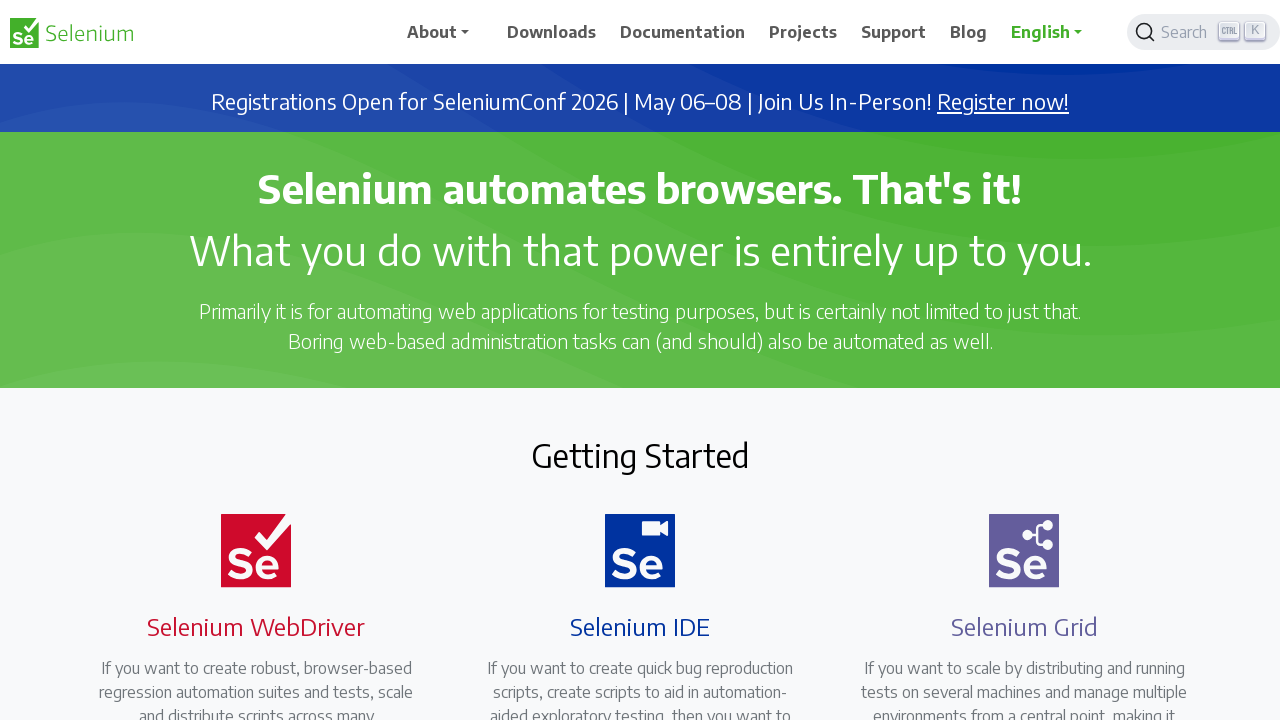

Waited for new page to fully load
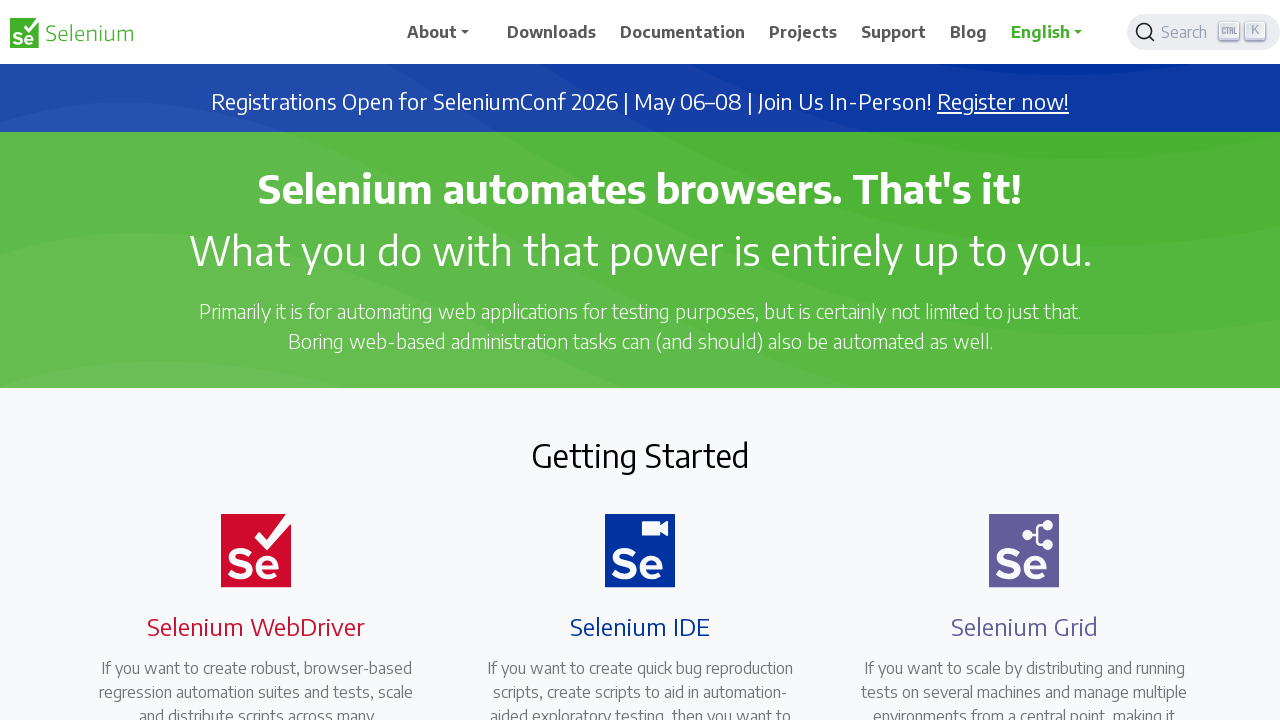

Retrieved href attribute from link: https://opencollective.com/selenium
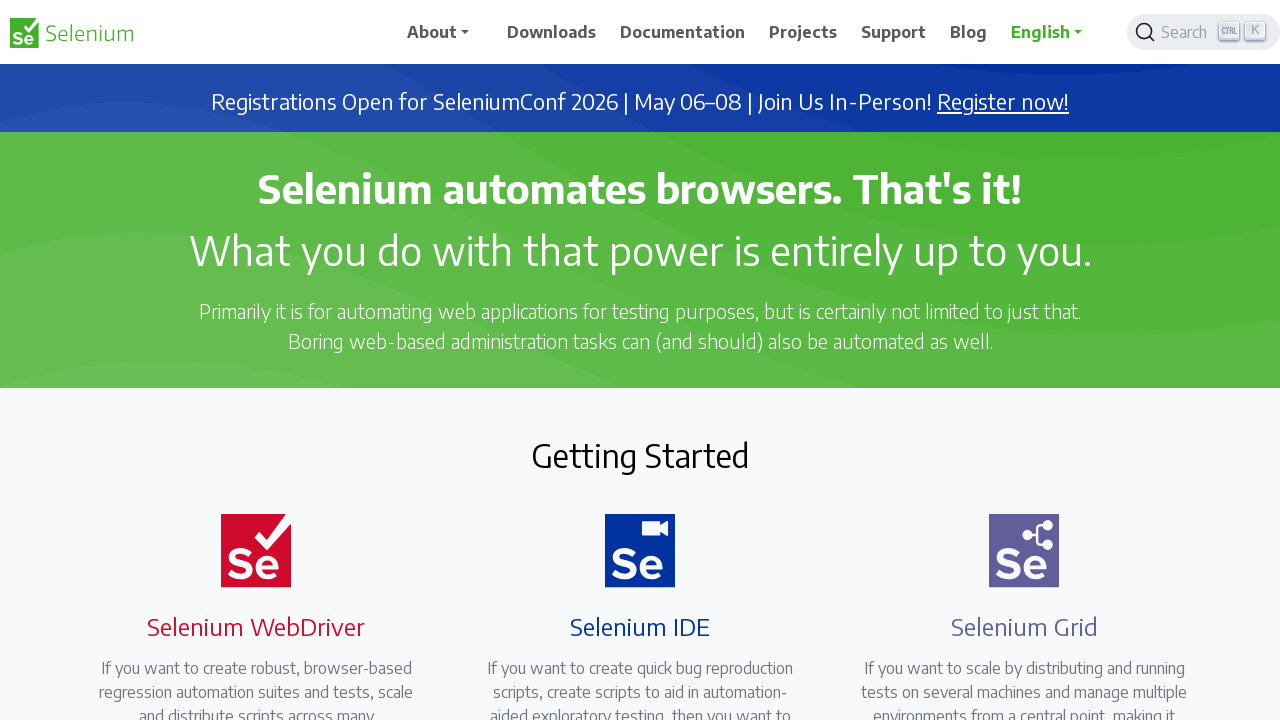

Clicked link that opens in new tab: https://opencollective.com/selenium at (687, 409) on a[target='_blank'] >> nth=1
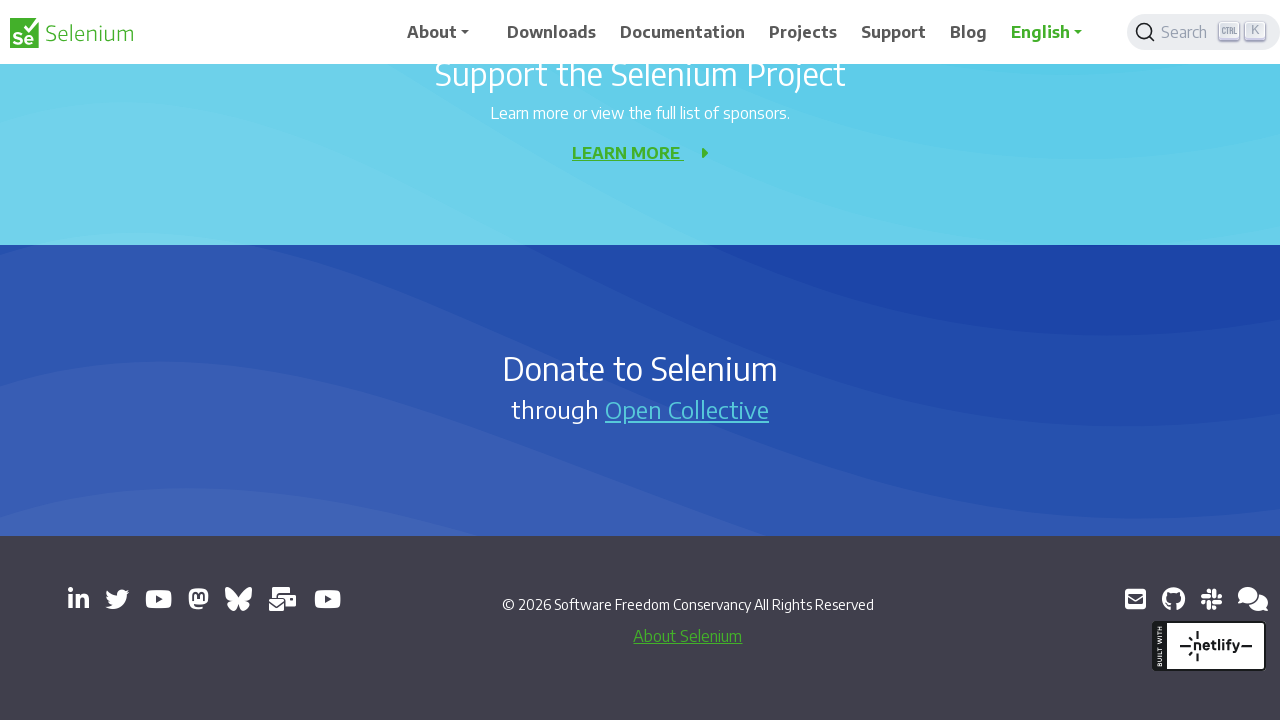

New page opened and added to tracking list
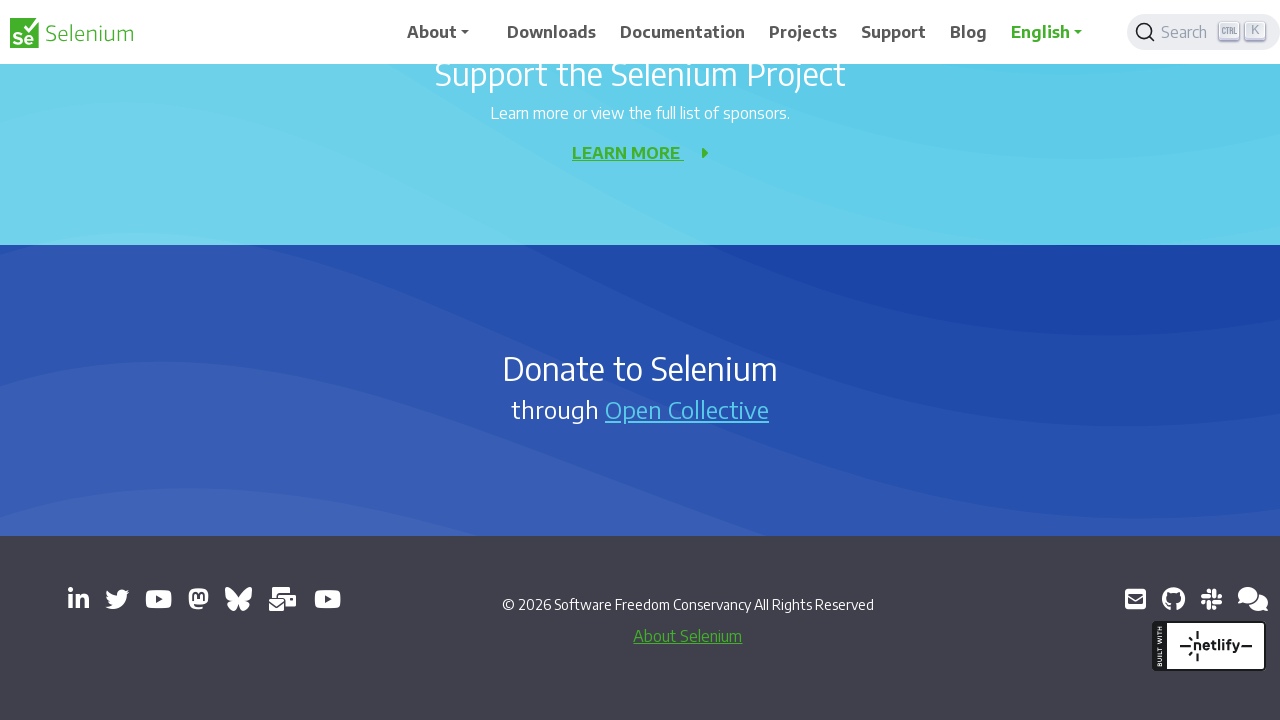

Waited for new page to fully load
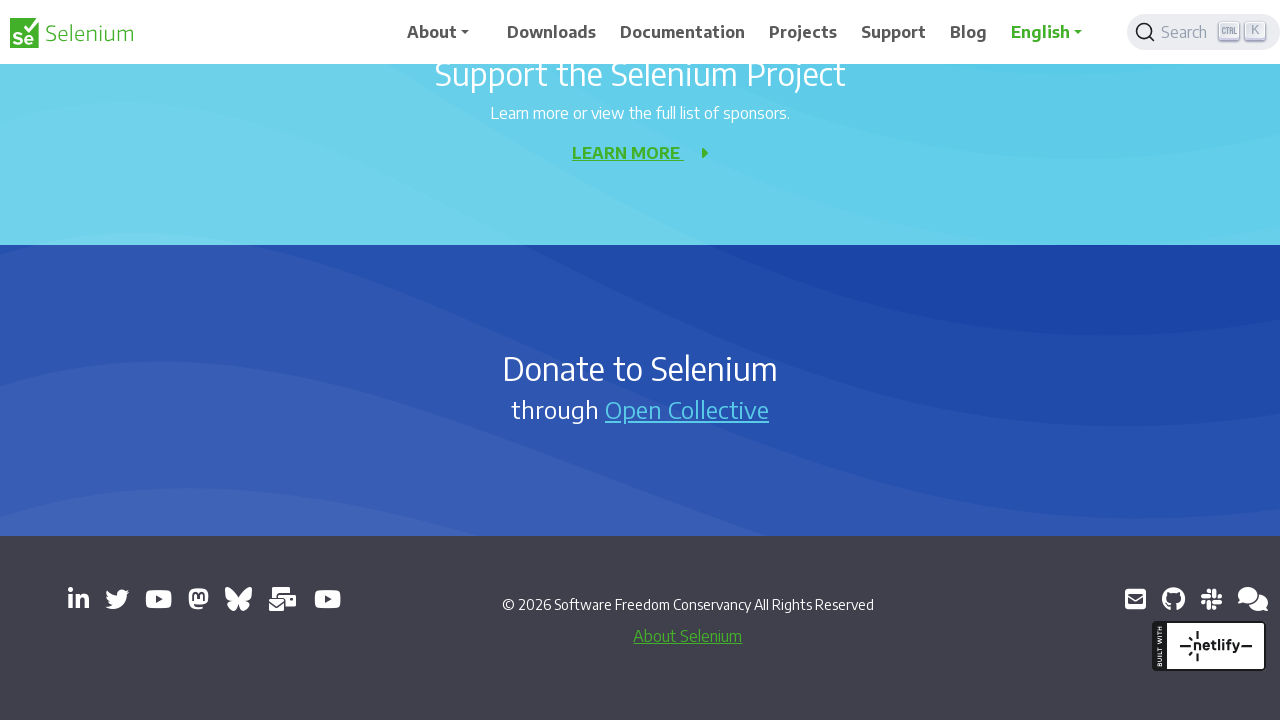

Retrieved href attribute from link: https://www.linkedin.com/company/4826427/
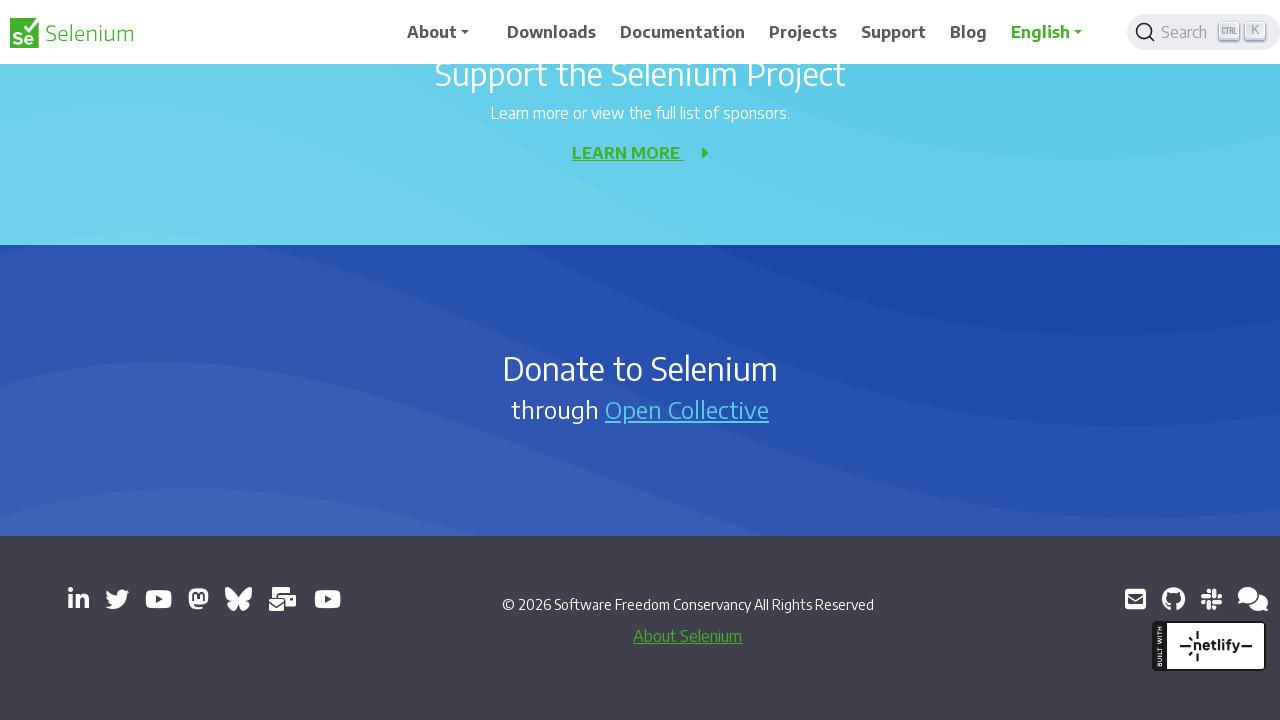

Clicked link that opens in new tab: https://www.linkedin.com/company/4826427/ at (78, 599) on a[target='_blank'] >> nth=2
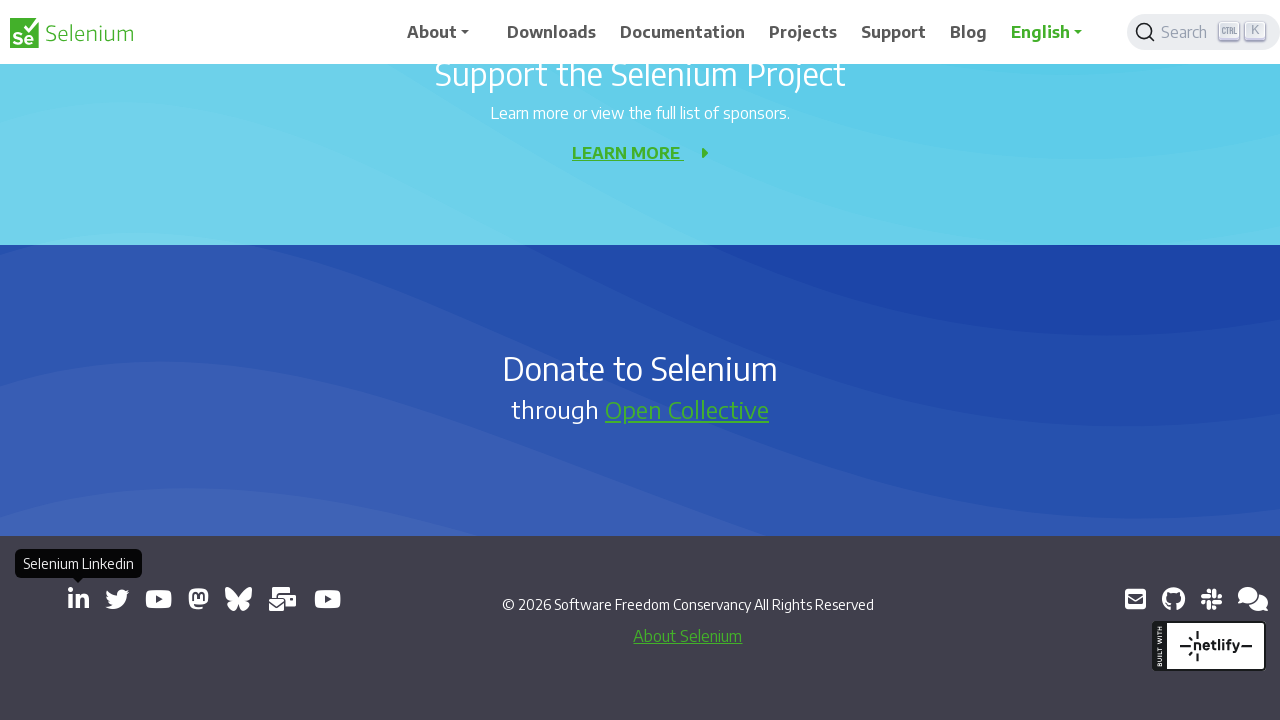

New page opened and added to tracking list
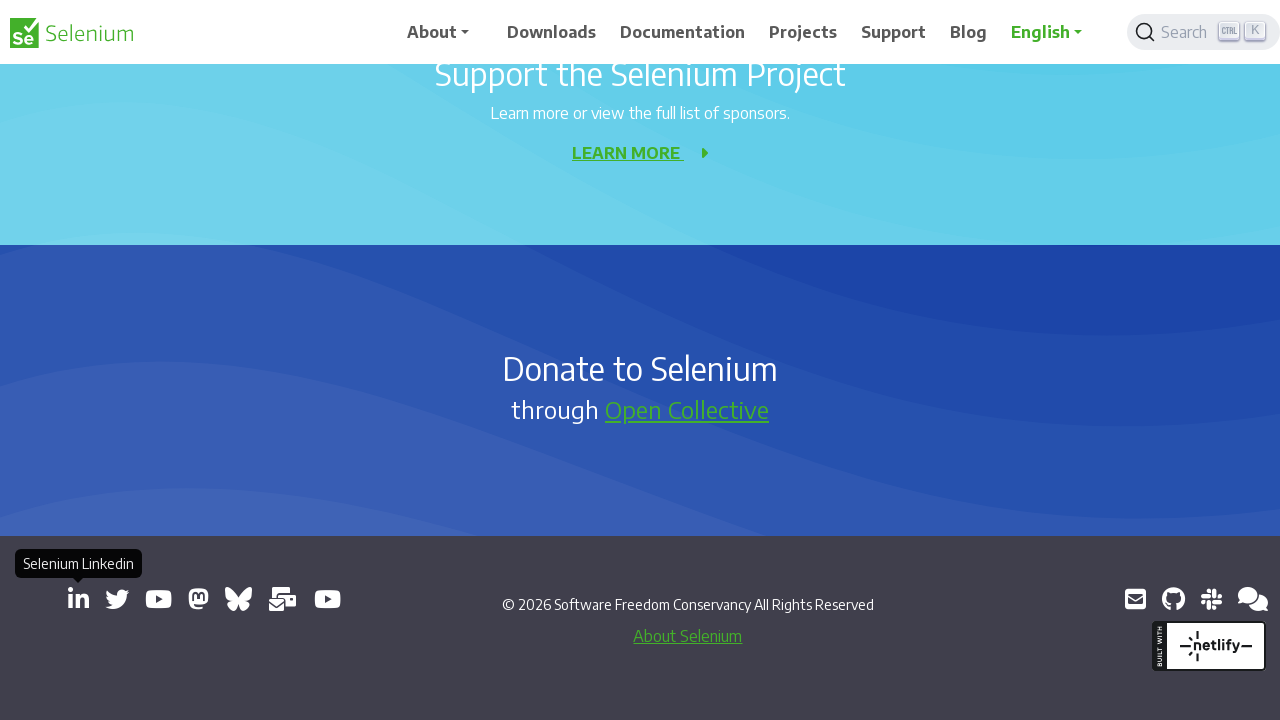

Waited for new page to fully load
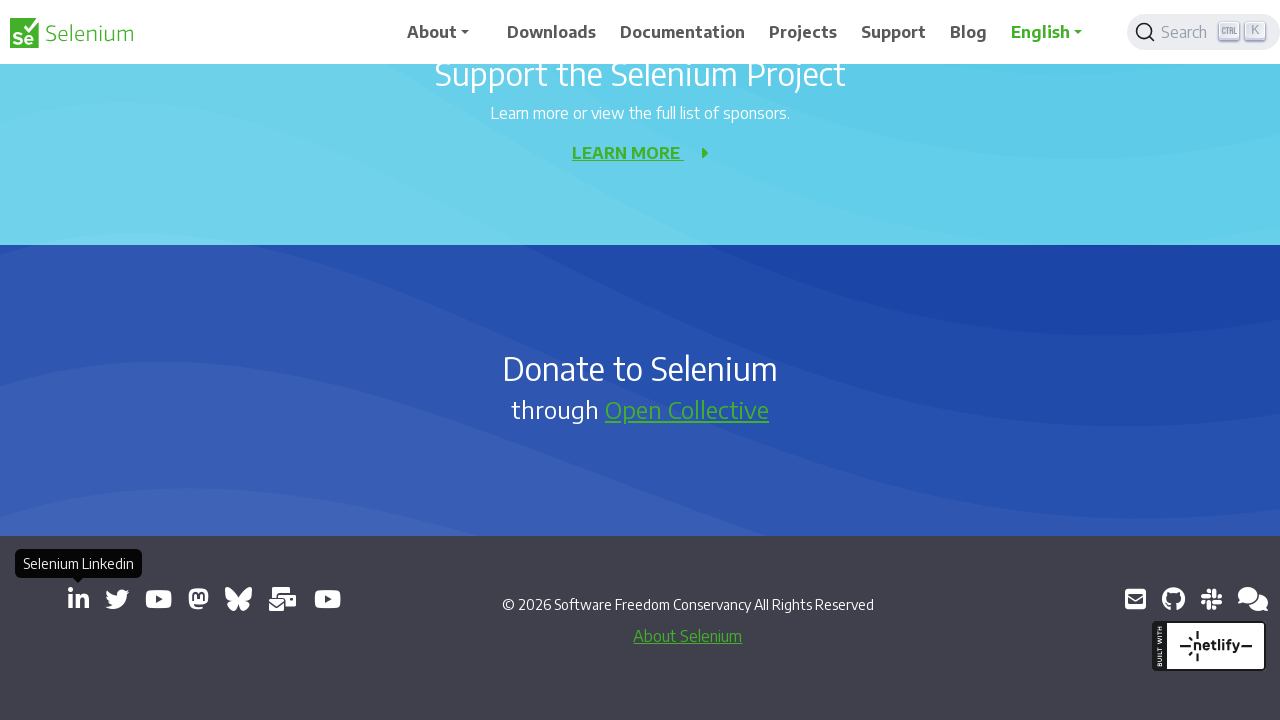

Retrieved href attribute from link: https://x.com/SeleniumHQ
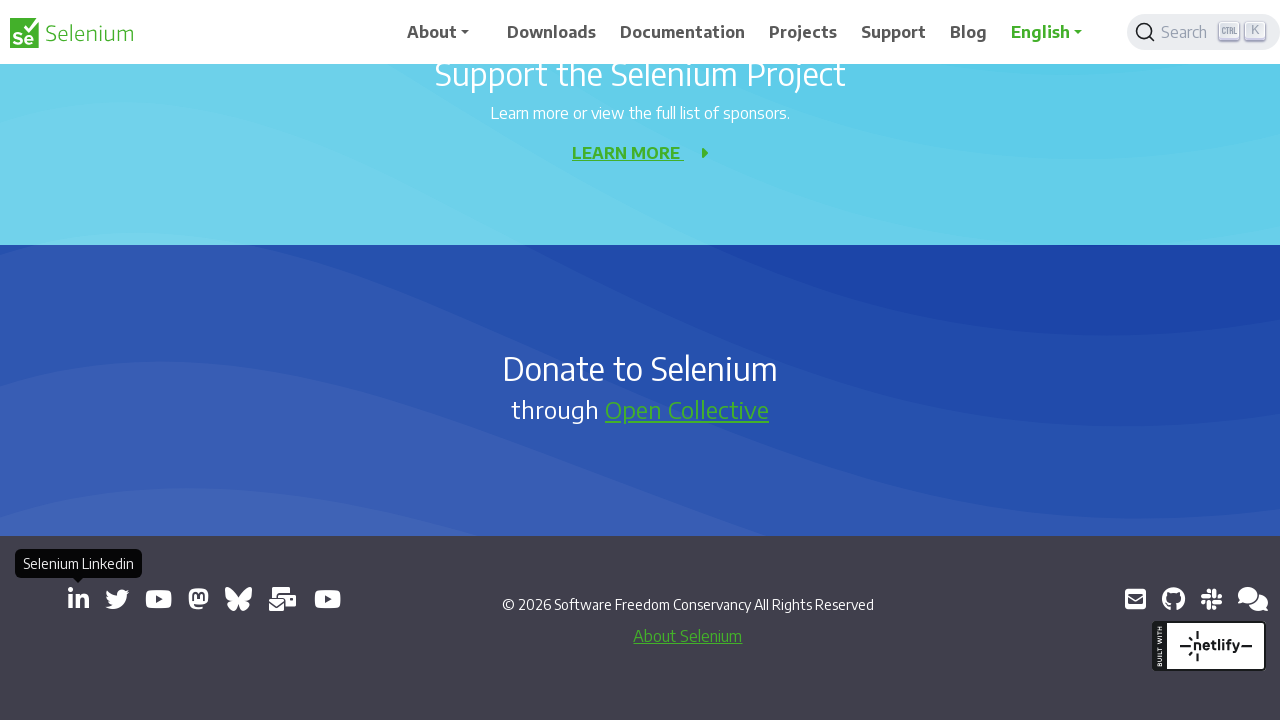

Clicked link that opens in new tab: https://x.com/SeleniumHQ at (117, 599) on a[target='_blank'] >> nth=3
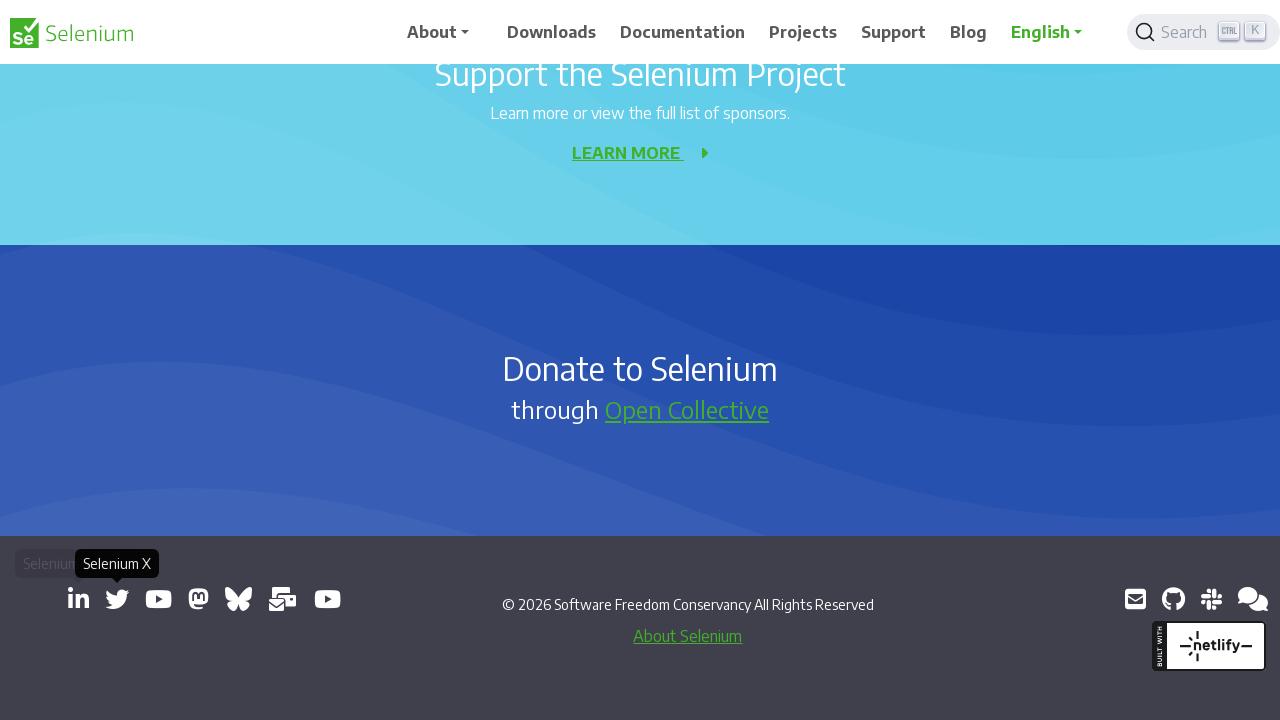

New page opened and added to tracking list
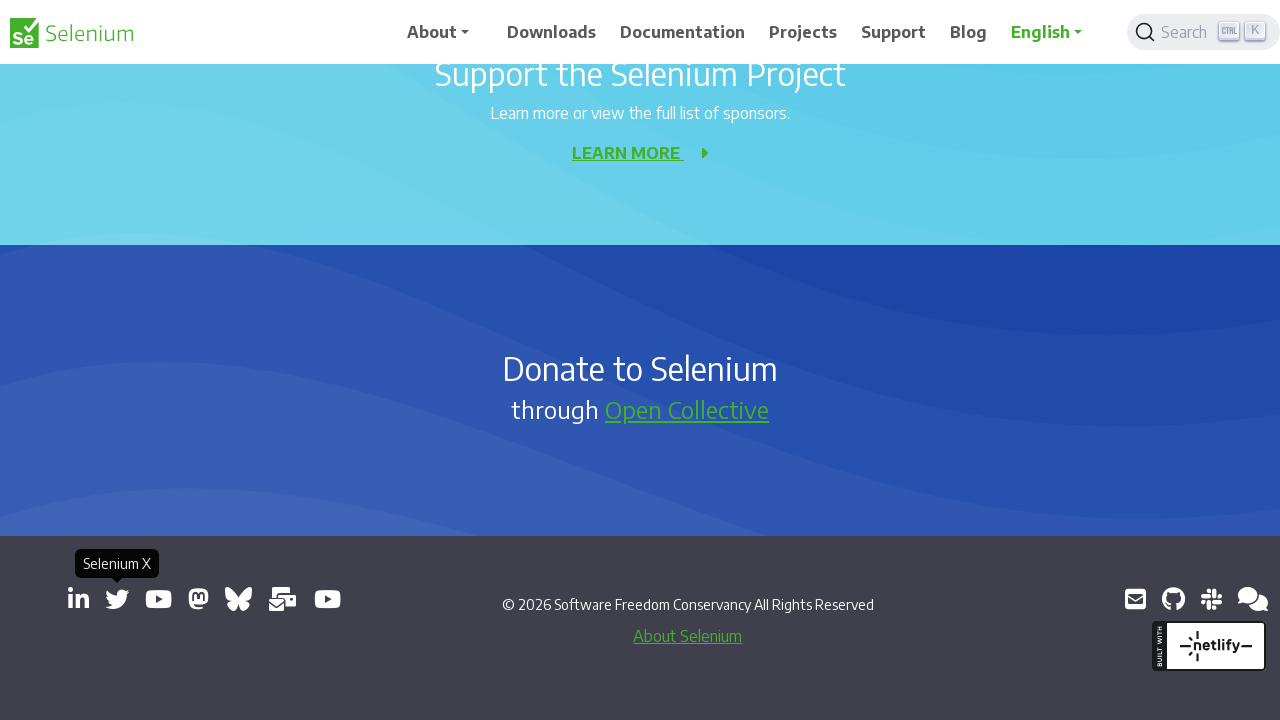

Waited for new page to fully load
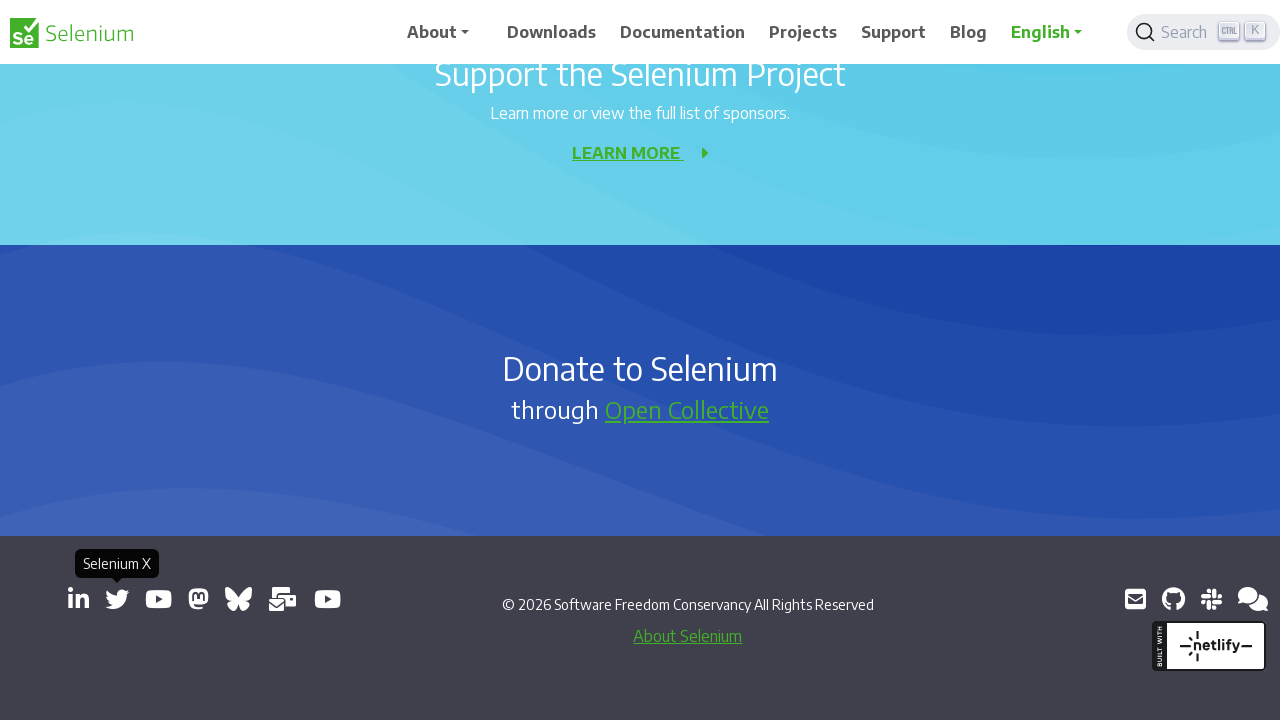

Retrieved href attribute from link: https://www.youtube.com/@SeleniumHQProject/
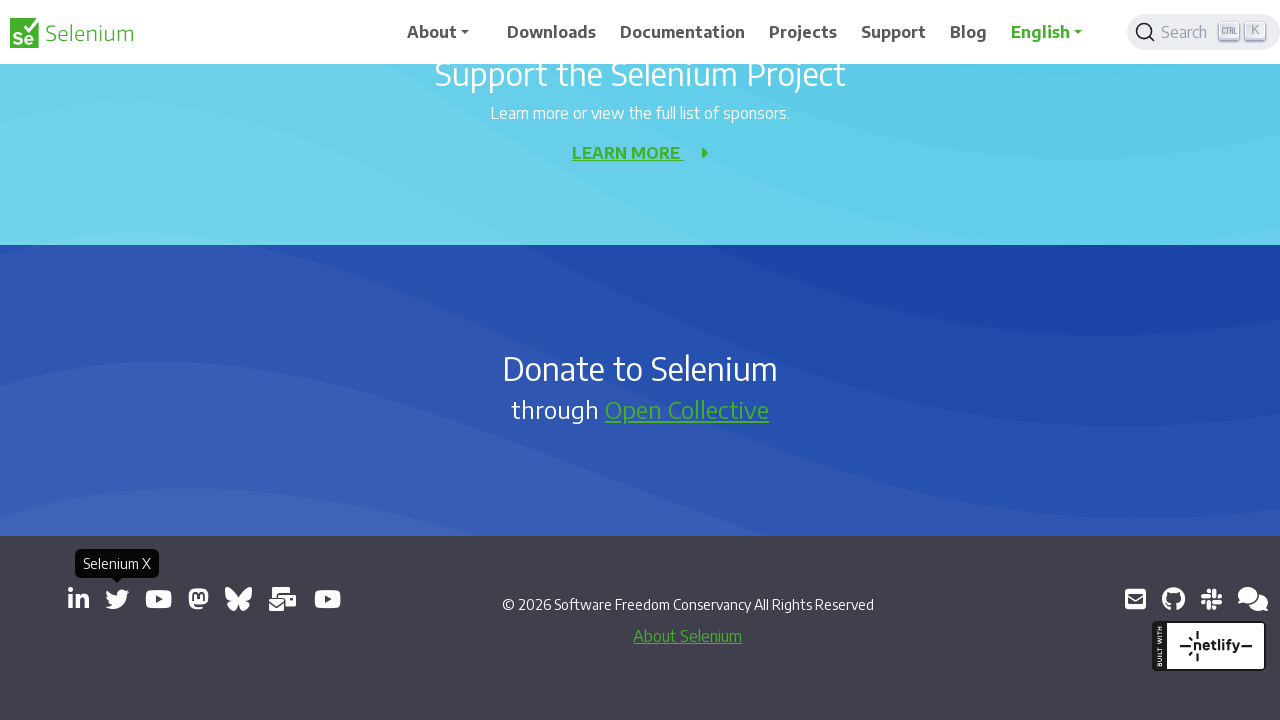

Clicked link that opens in new tab: https://www.youtube.com/@SeleniumHQProject/ at (158, 599) on a[target='_blank'] >> nth=4
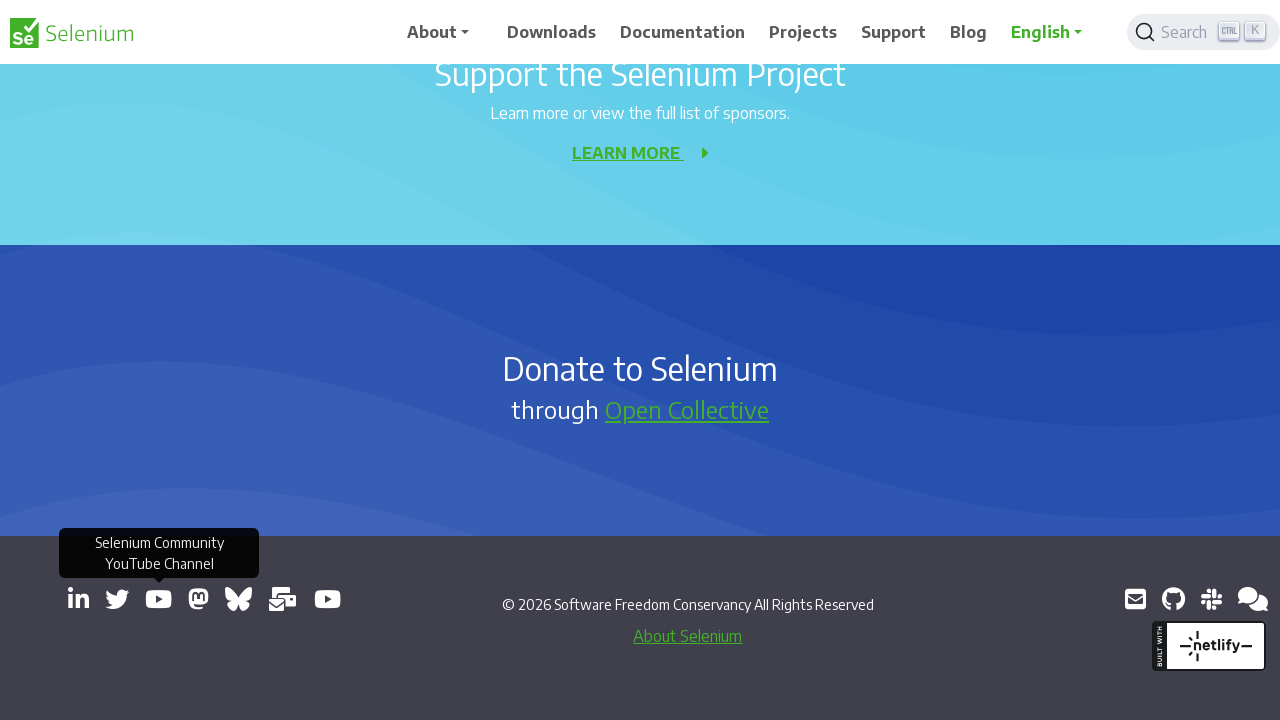

New page opened and added to tracking list
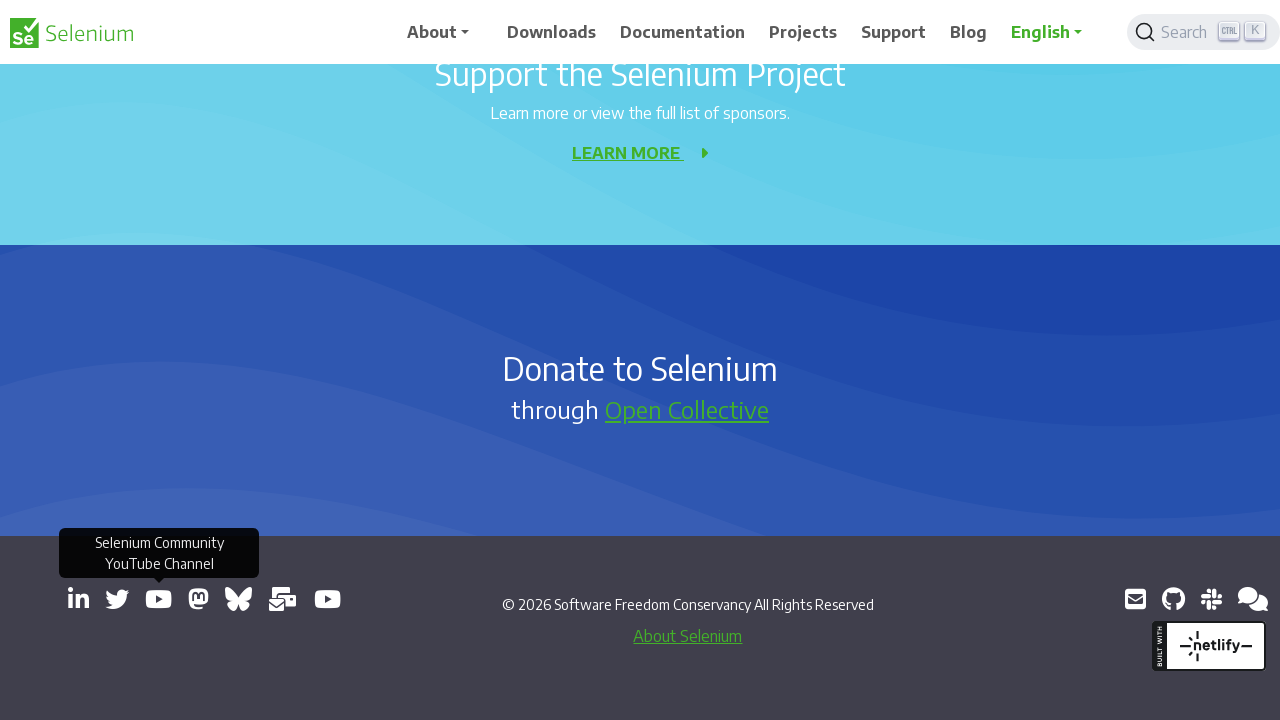

Waited for new page to fully load
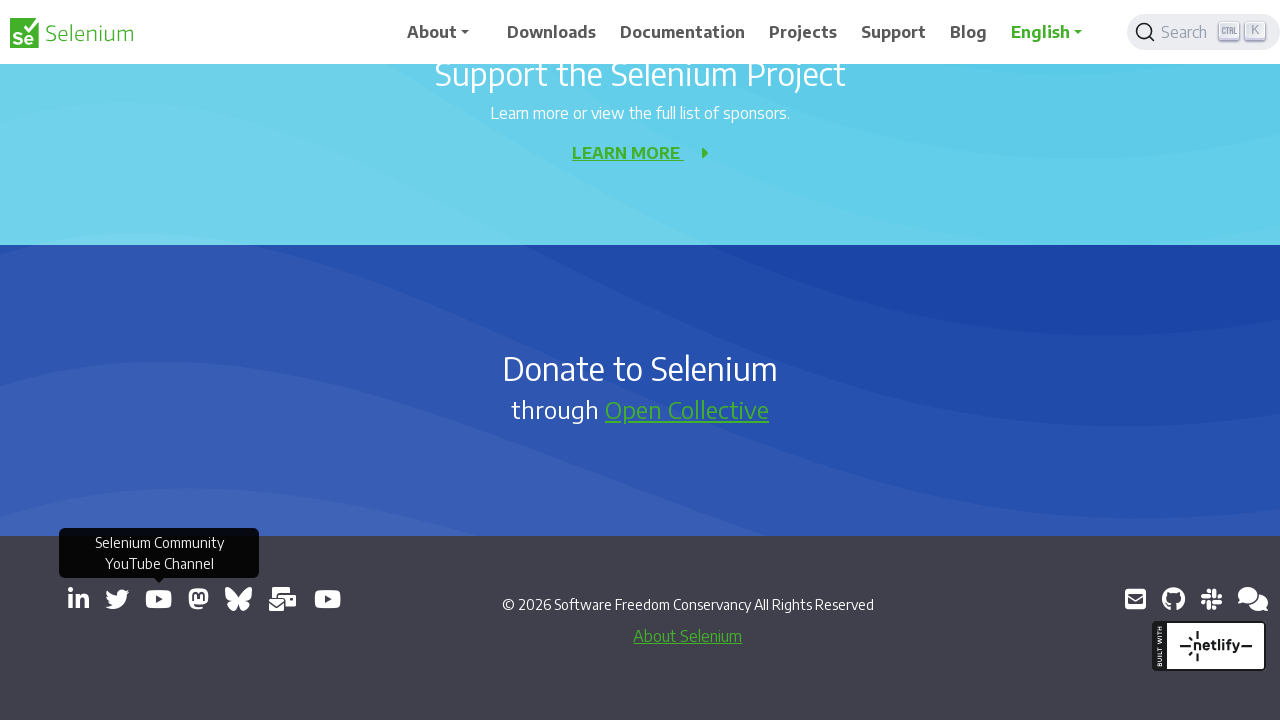

Retrieved href attribute from link: https://mastodon.social/@seleniumHQ@fosstodon.org
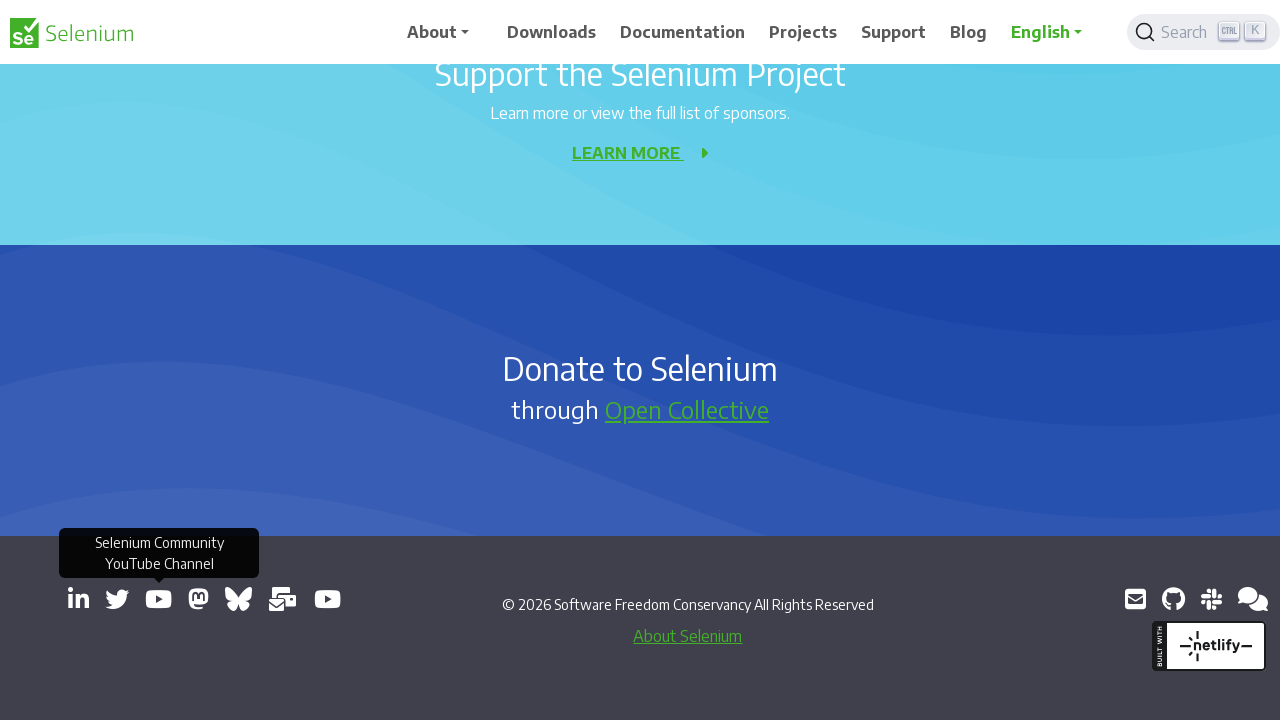

Clicked link that opens in new tab: https://mastodon.social/@seleniumHQ@fosstodon.org at (198, 599) on a[target='_blank'] >> nth=5
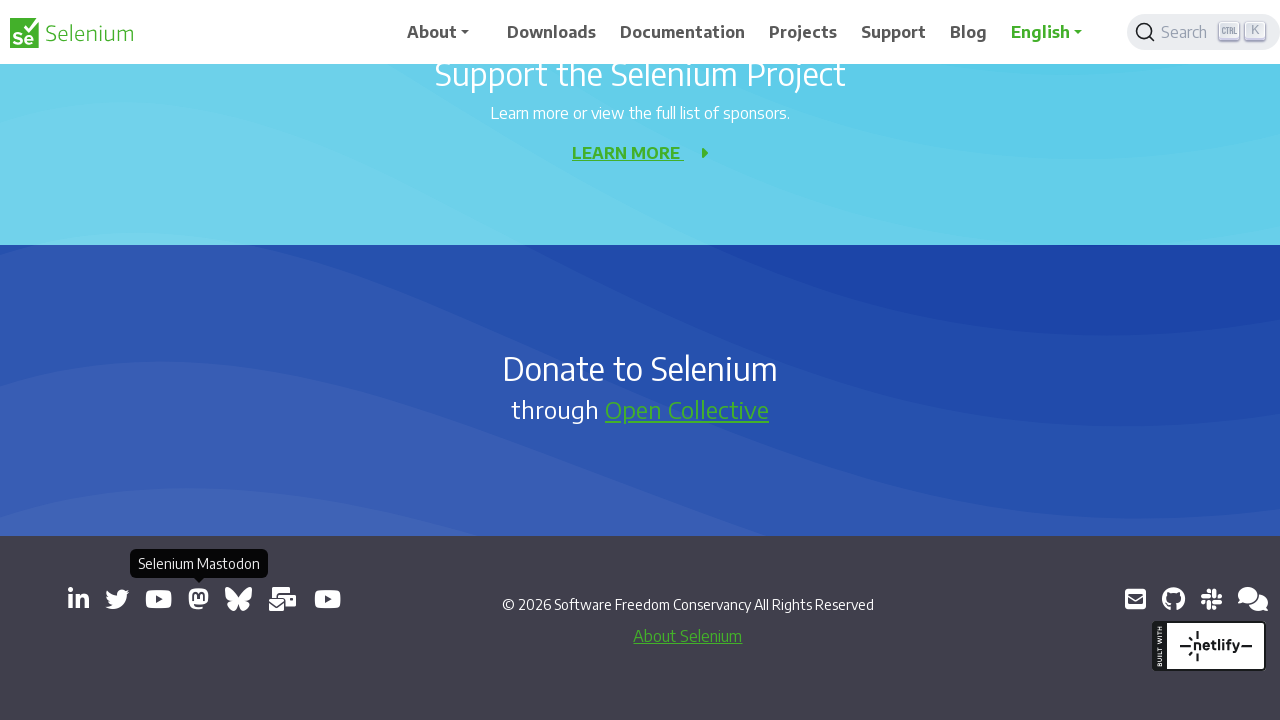

New page opened and added to tracking list
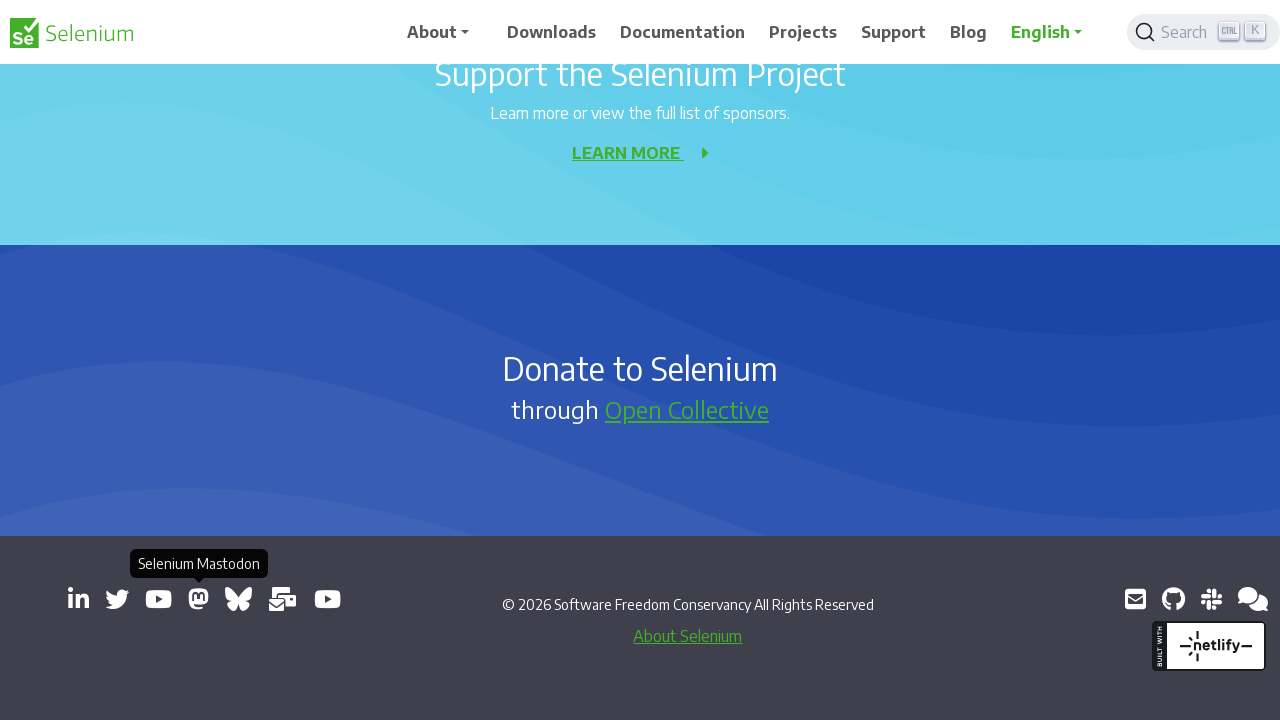

Waited for new page to fully load
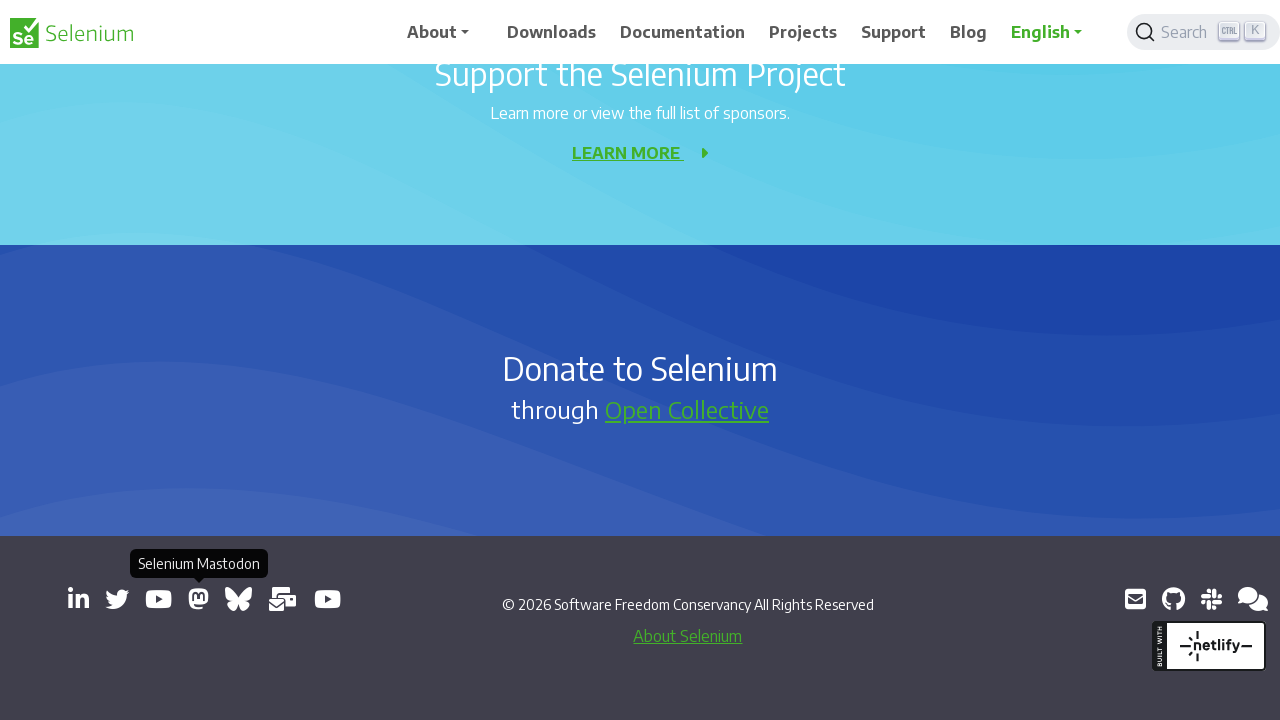

Retrieved href attribute from link: https://bsky.app/profile/seleniumconf.bsky.social
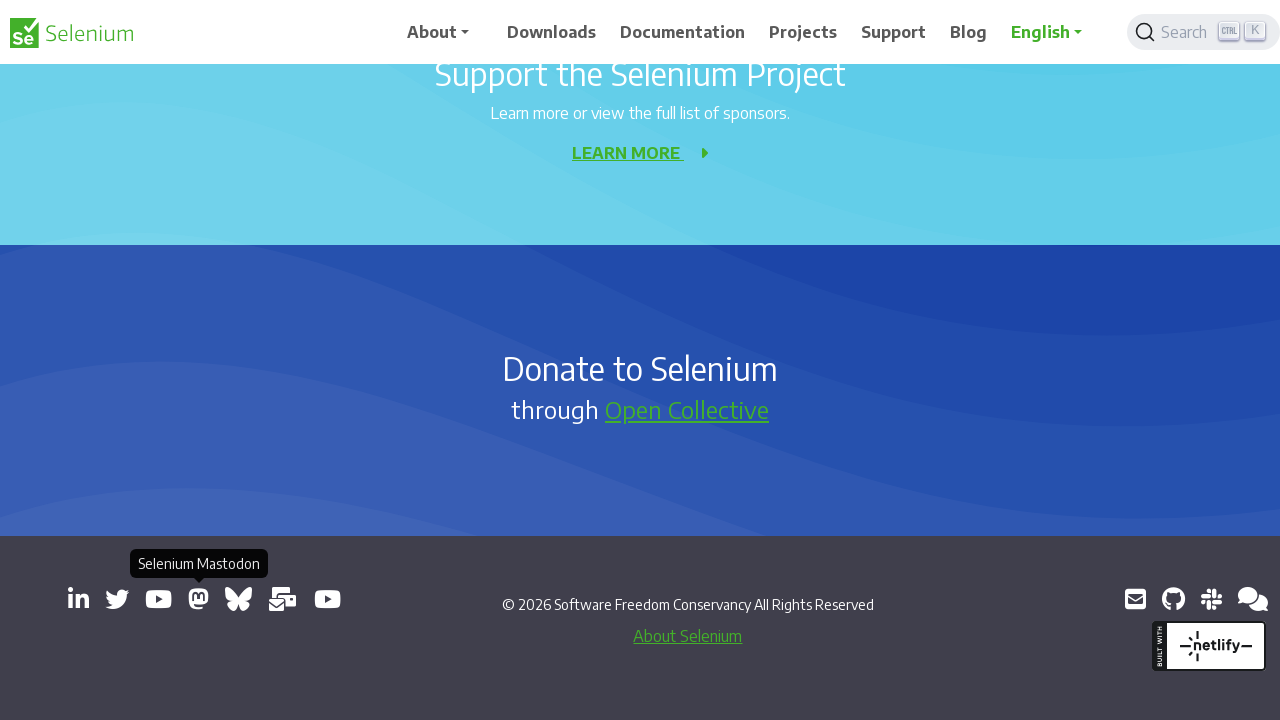

Clicked link that opens in new tab: https://bsky.app/profile/seleniumconf.bsky.social at (238, 599) on a[target='_blank'] >> nth=6
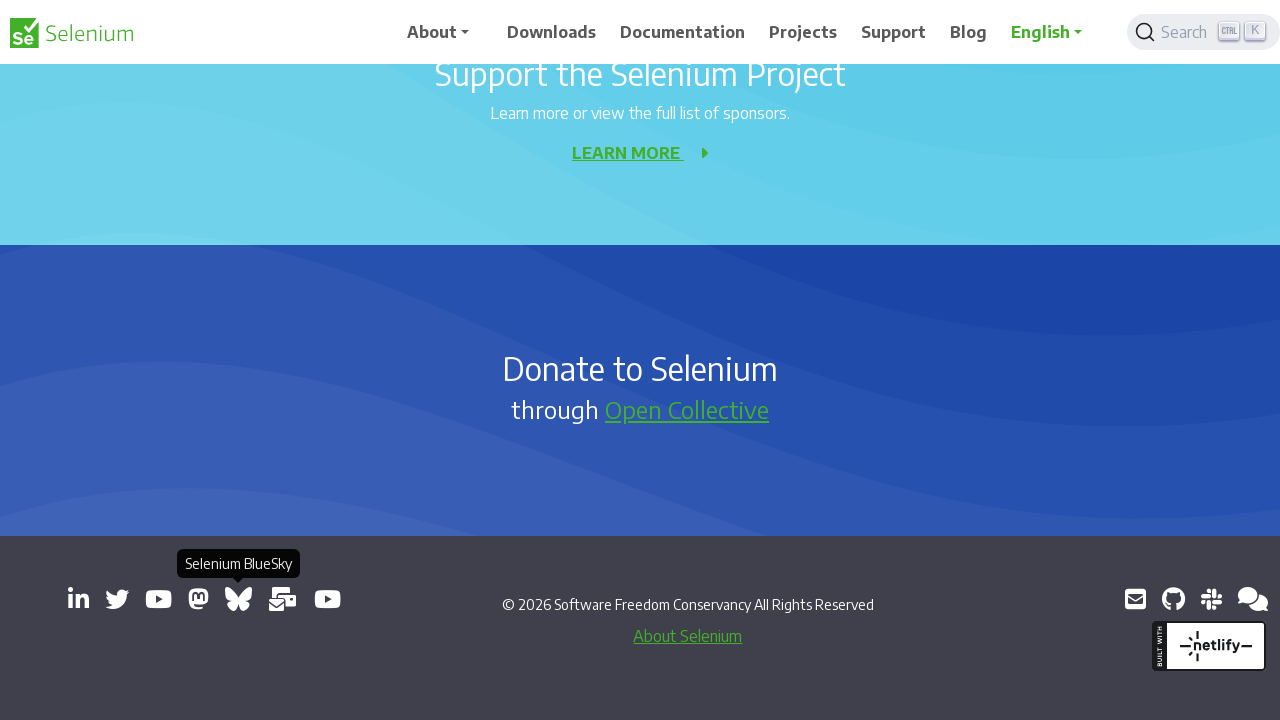

New page opened and added to tracking list
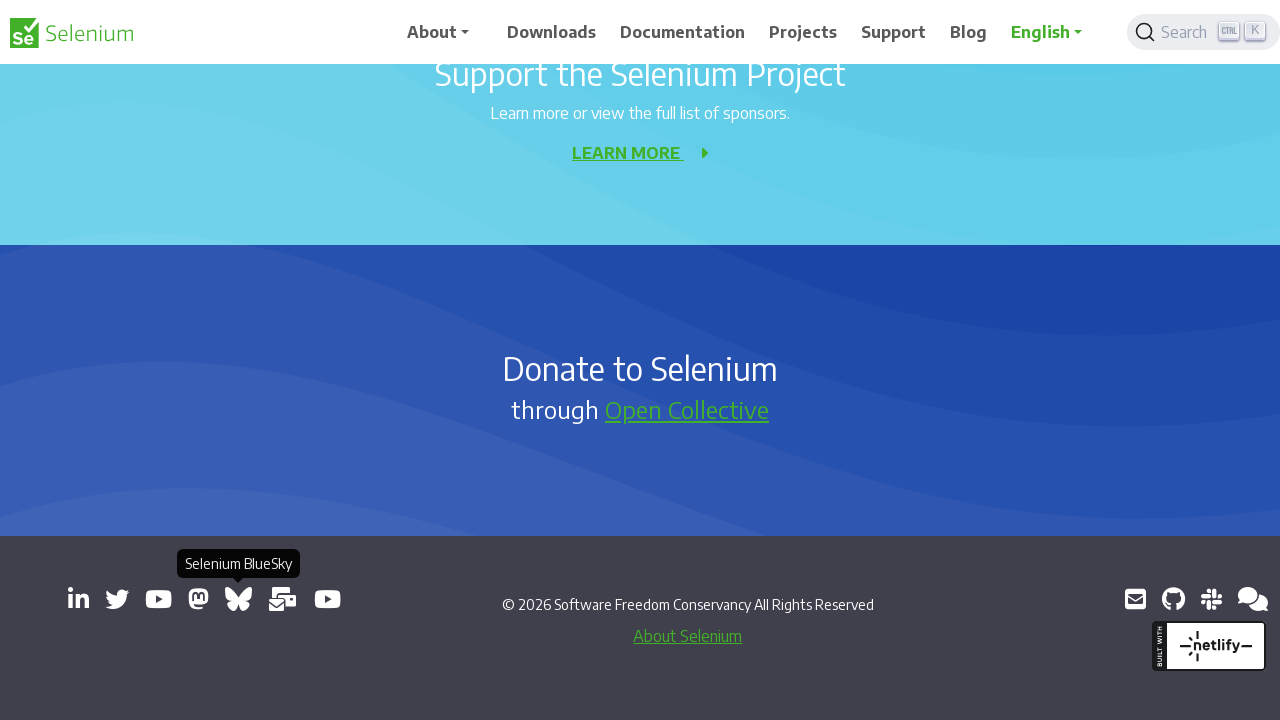

Waited for new page to fully load
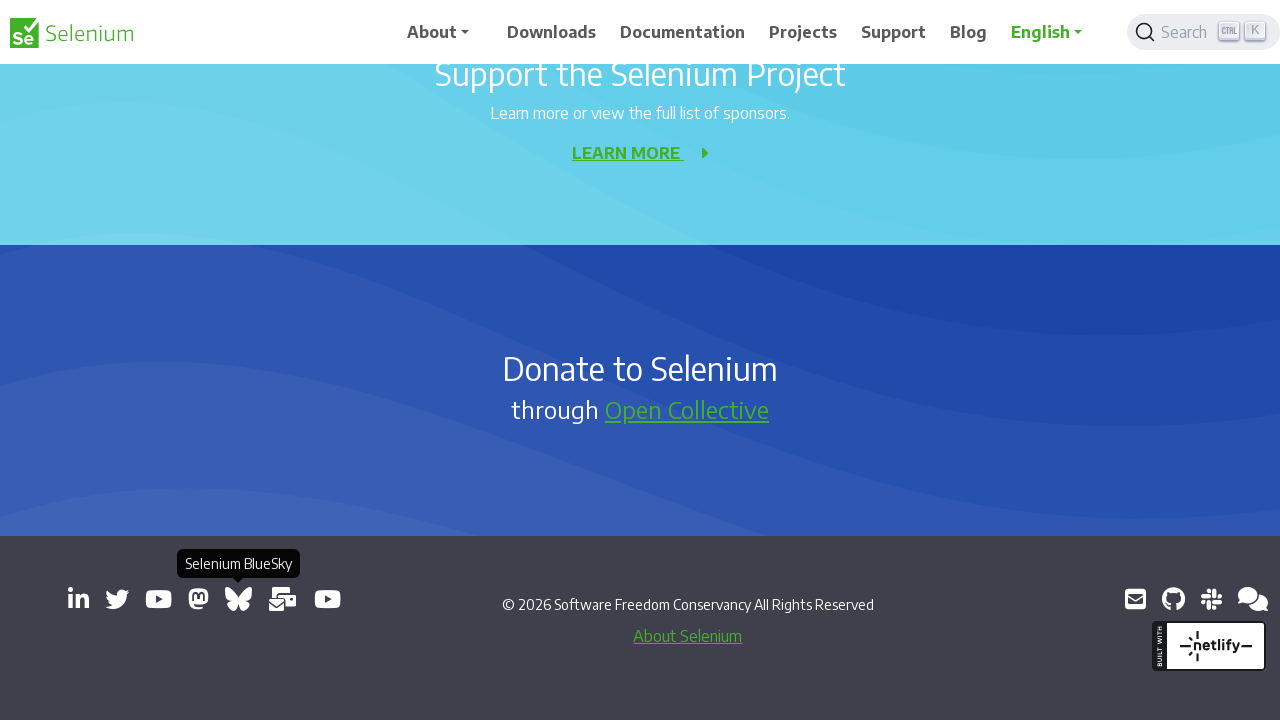

Retrieved href attribute from link: https://groups.google.com/group/selenium-users
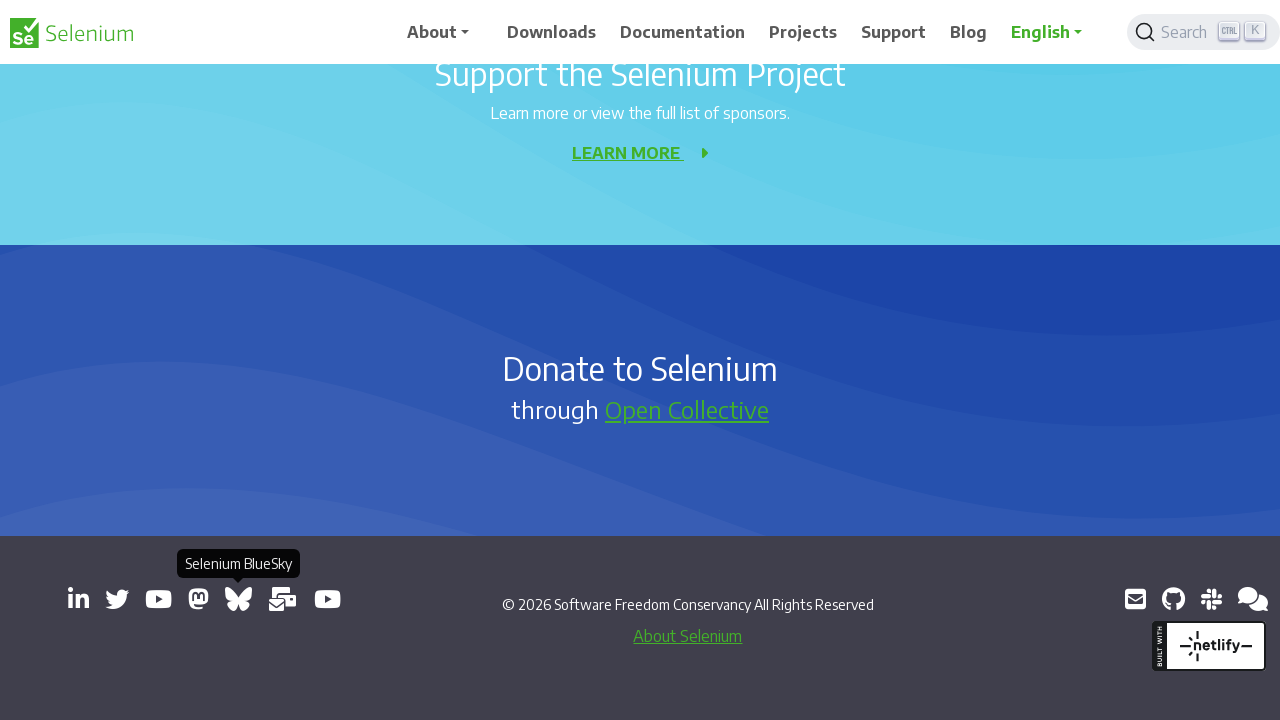

Clicked link that opens in new tab: https://groups.google.com/group/selenium-users at (283, 599) on a[target='_blank'] >> nth=7
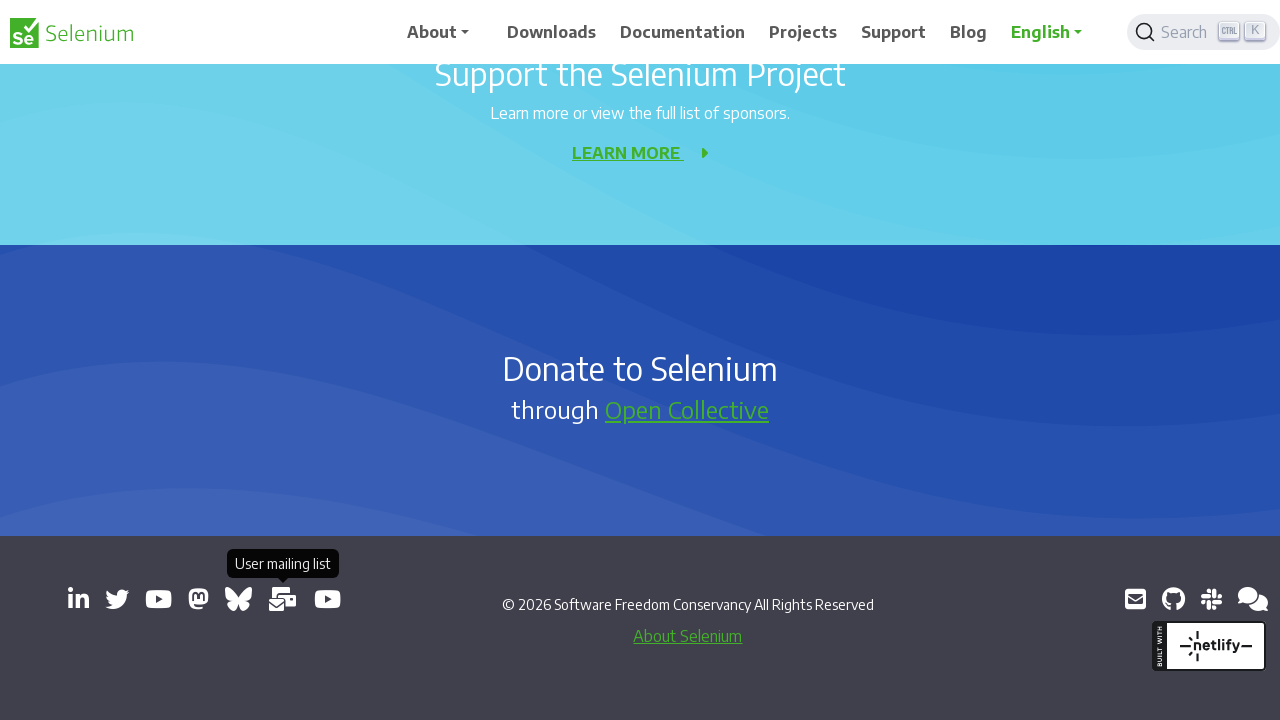

New page opened and added to tracking list
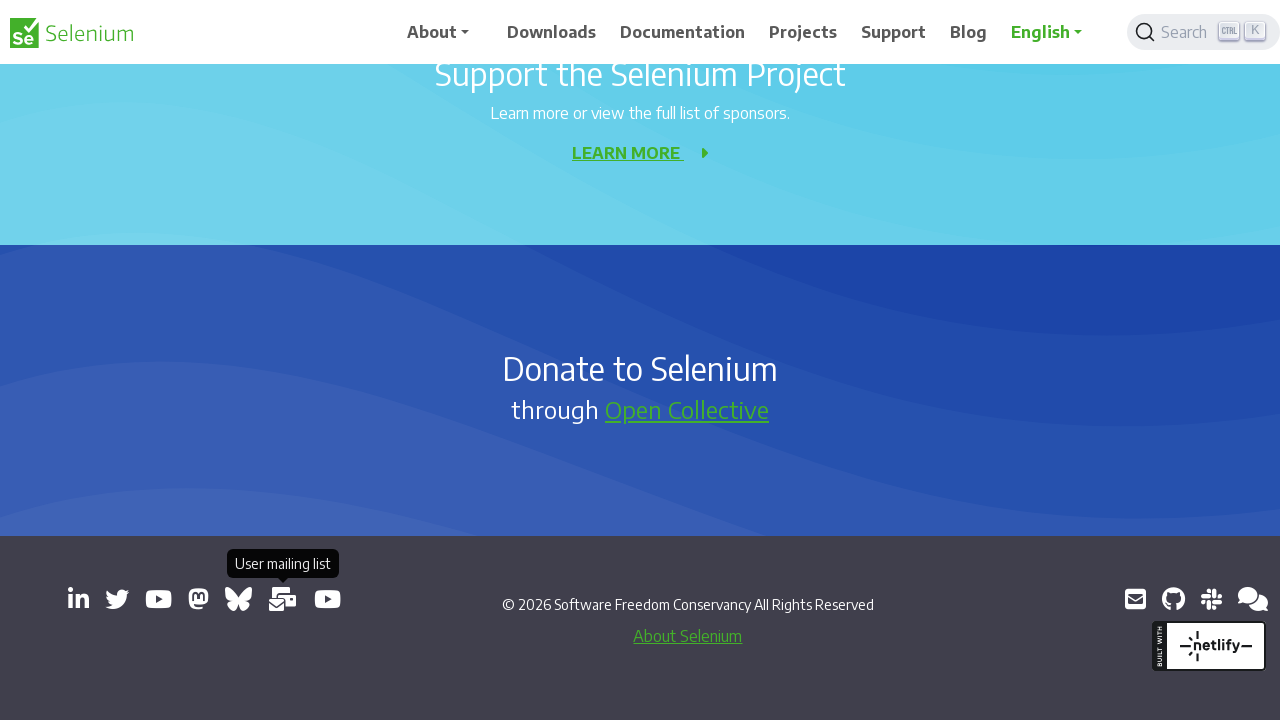

Waited for new page to fully load
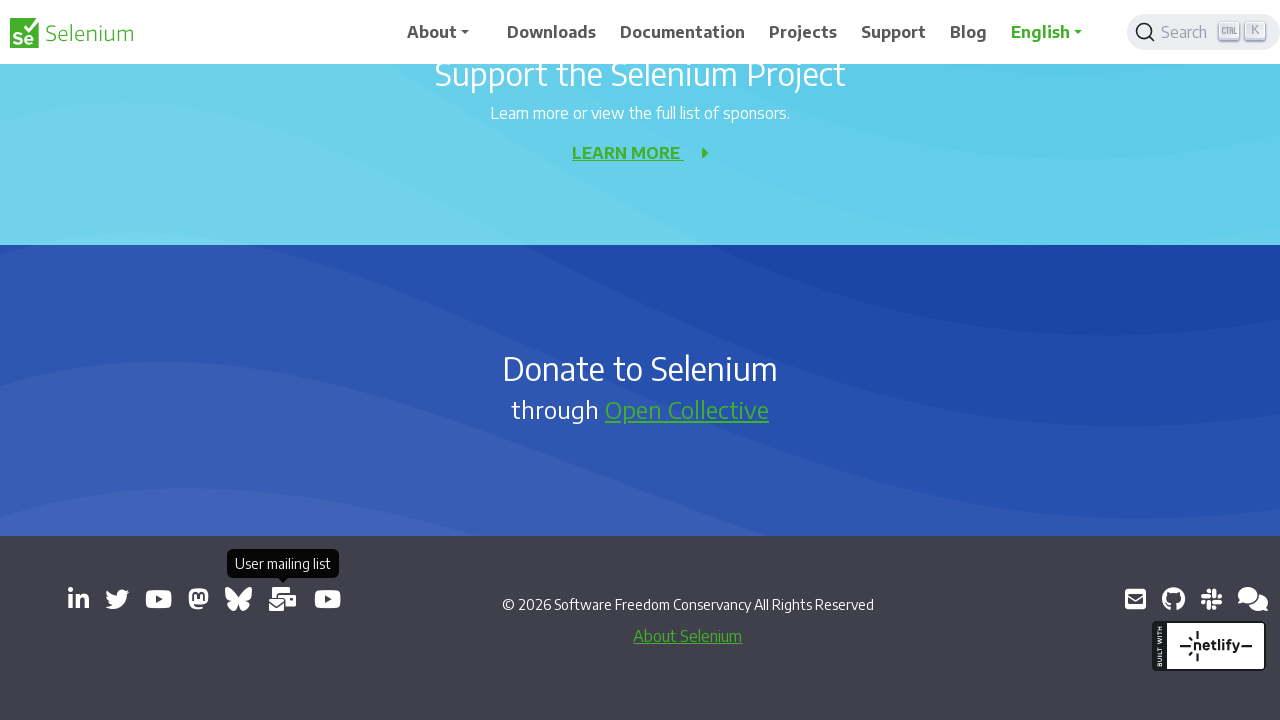

Retrieved href attribute from link: https://www.youtube.com/channel/UCbDlgX_613xNMrDqCe3QNEw
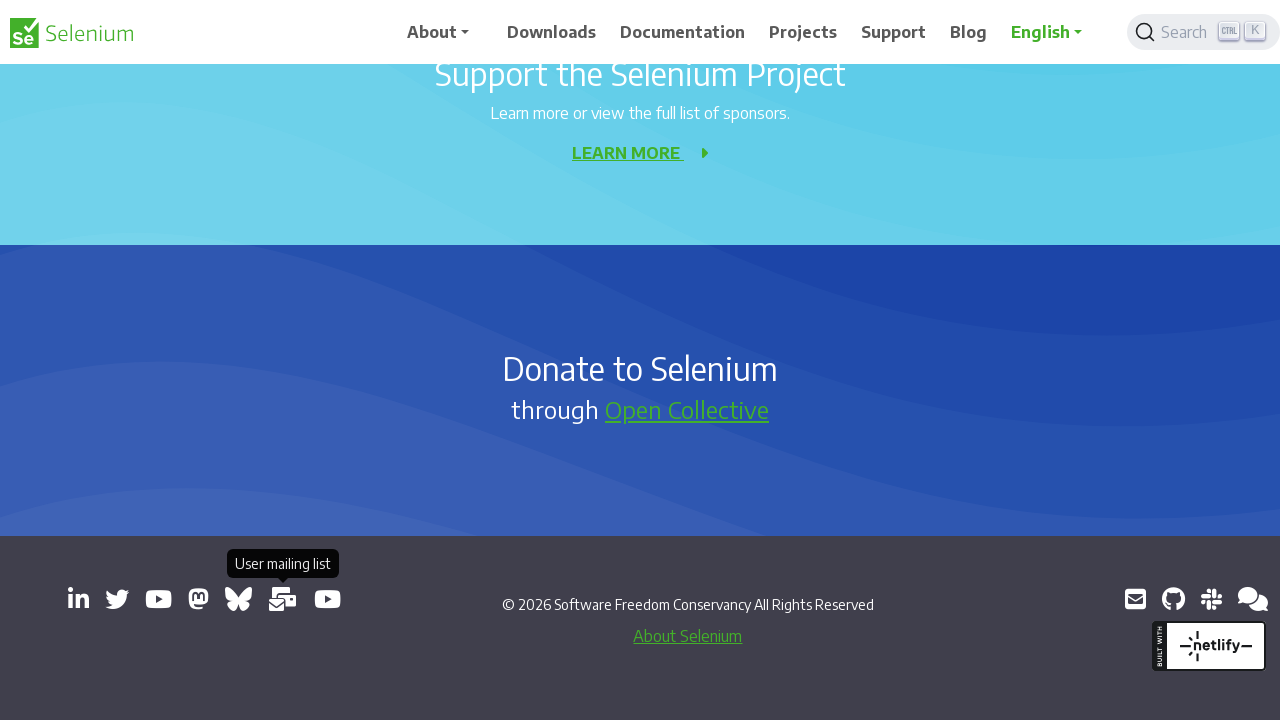

Clicked link that opens in new tab: https://www.youtube.com/channel/UCbDlgX_613xNMrDqCe3QNEw at (328, 599) on a[target='_blank'] >> nth=8
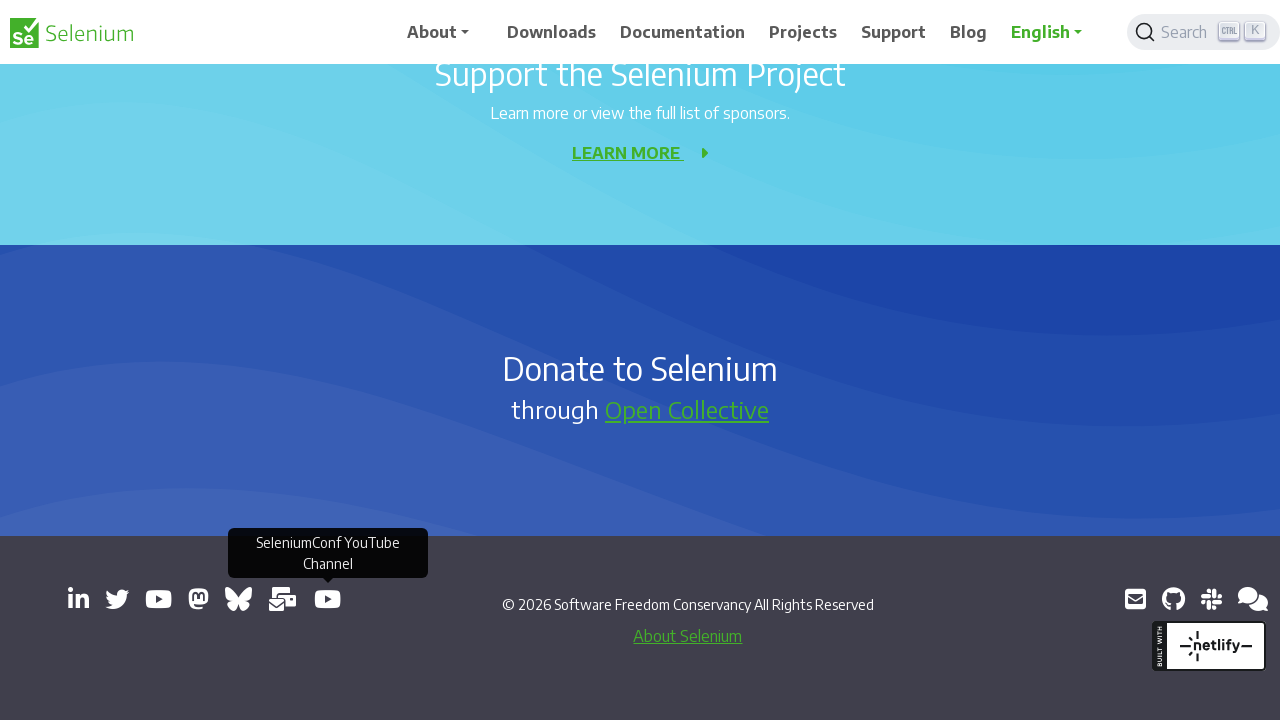

New page opened and added to tracking list
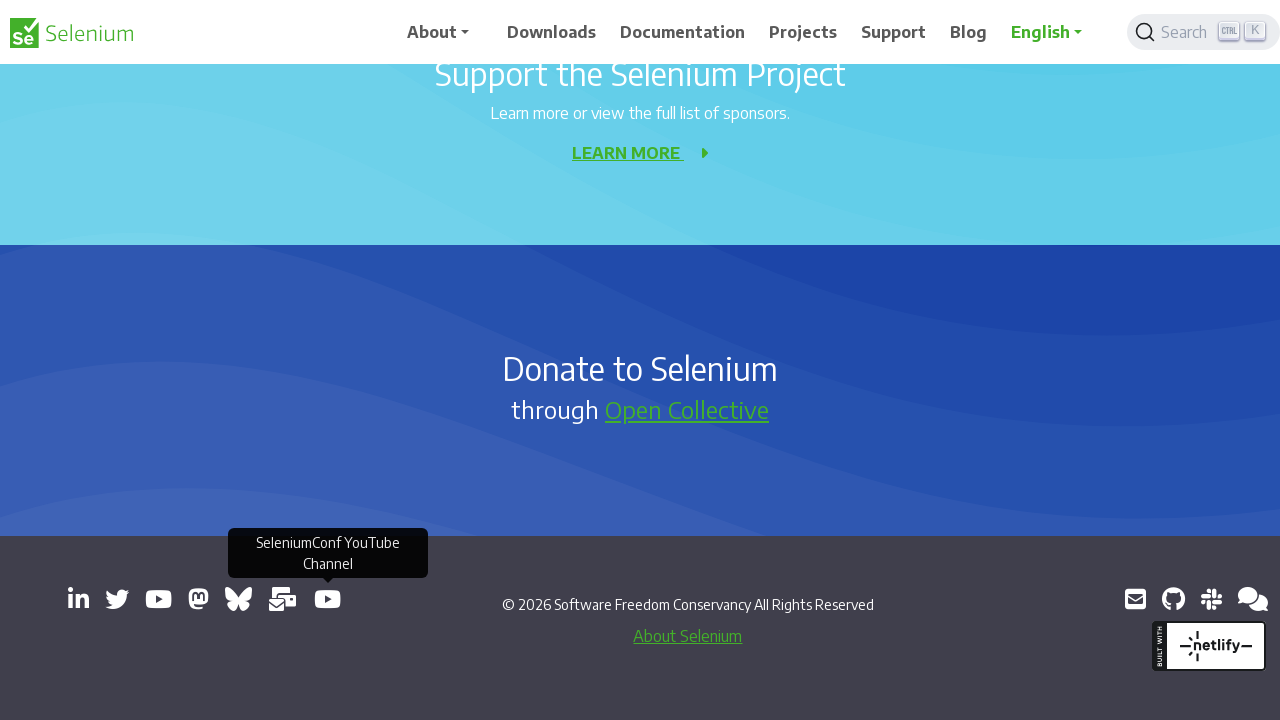

Waited for new page to fully load
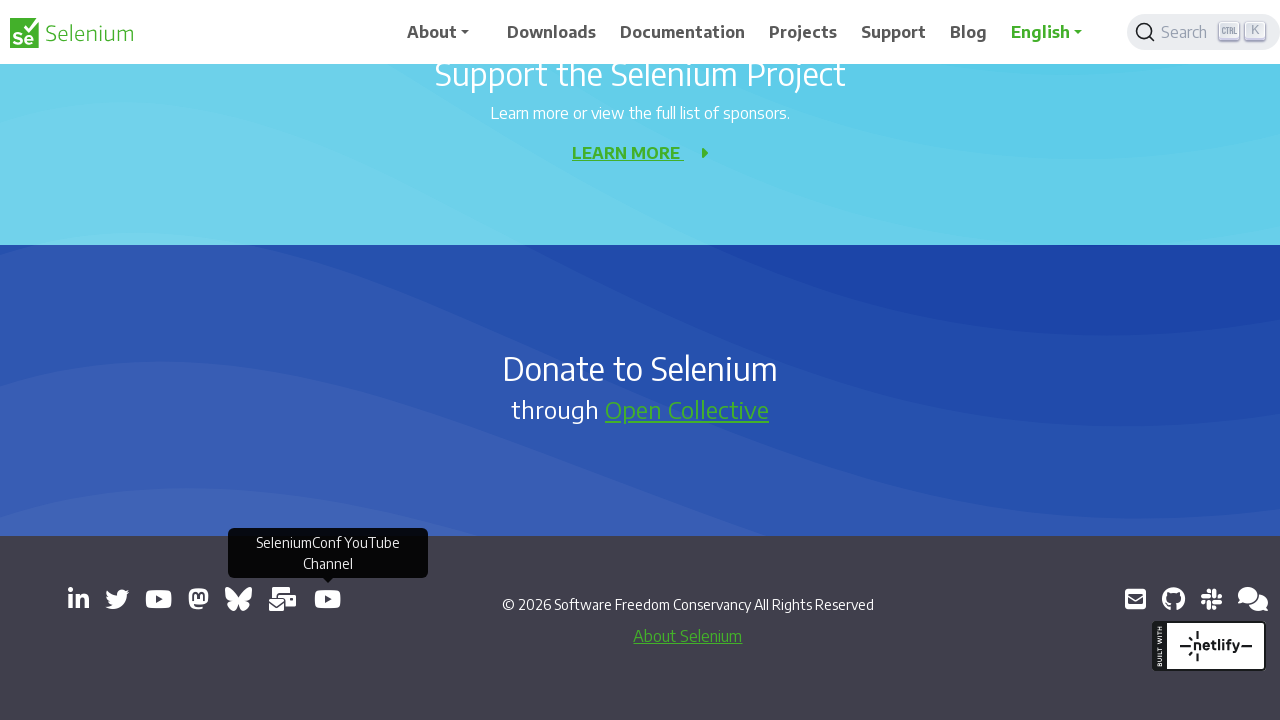

Retrieved href attribute from link: mailto:selenium@sfconservancy.org
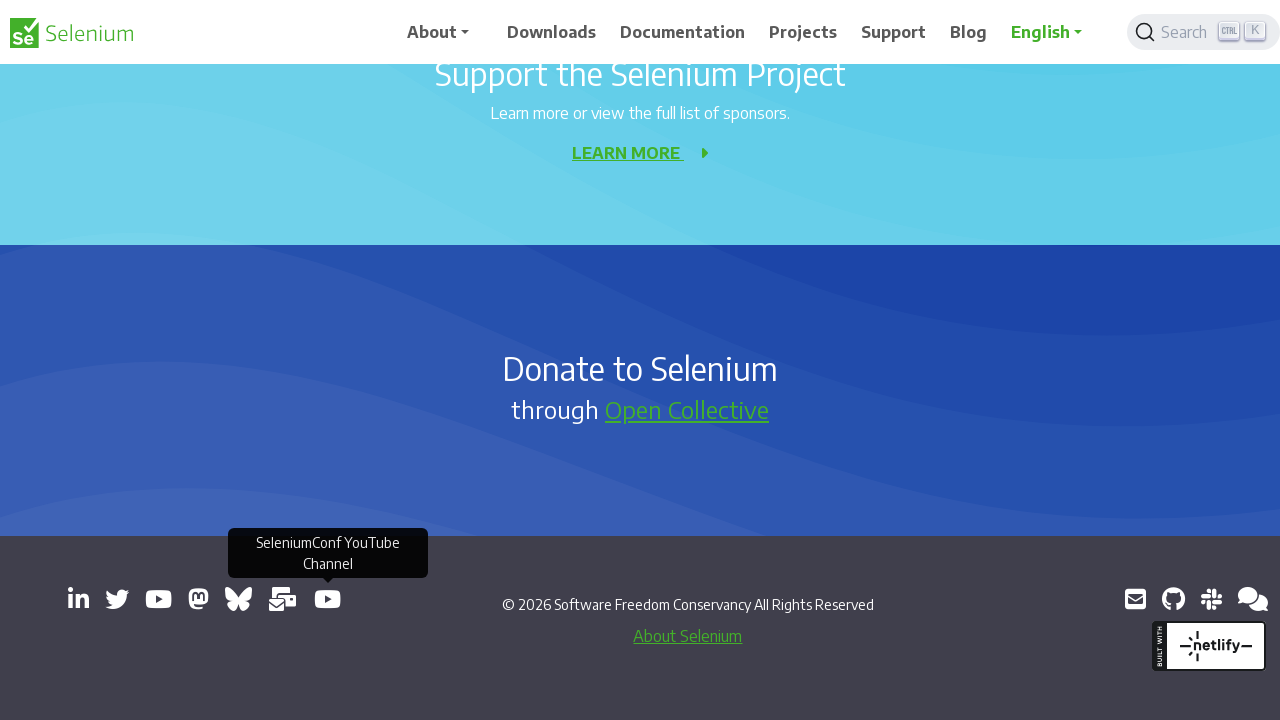

Retrieved href attribute from link: https://github.com/seleniumhq/selenium
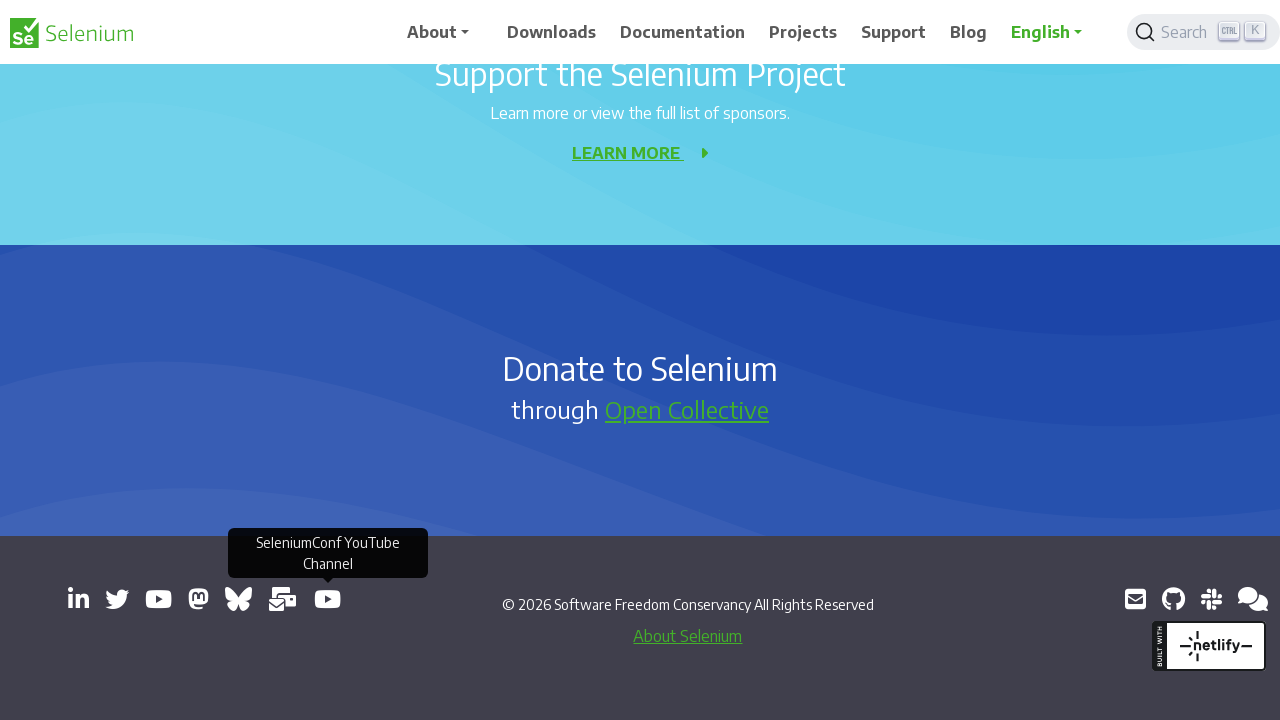

Clicked link that opens in new tab: https://github.com/seleniumhq/selenium at (1173, 599) on a[target='_blank'] >> nth=10
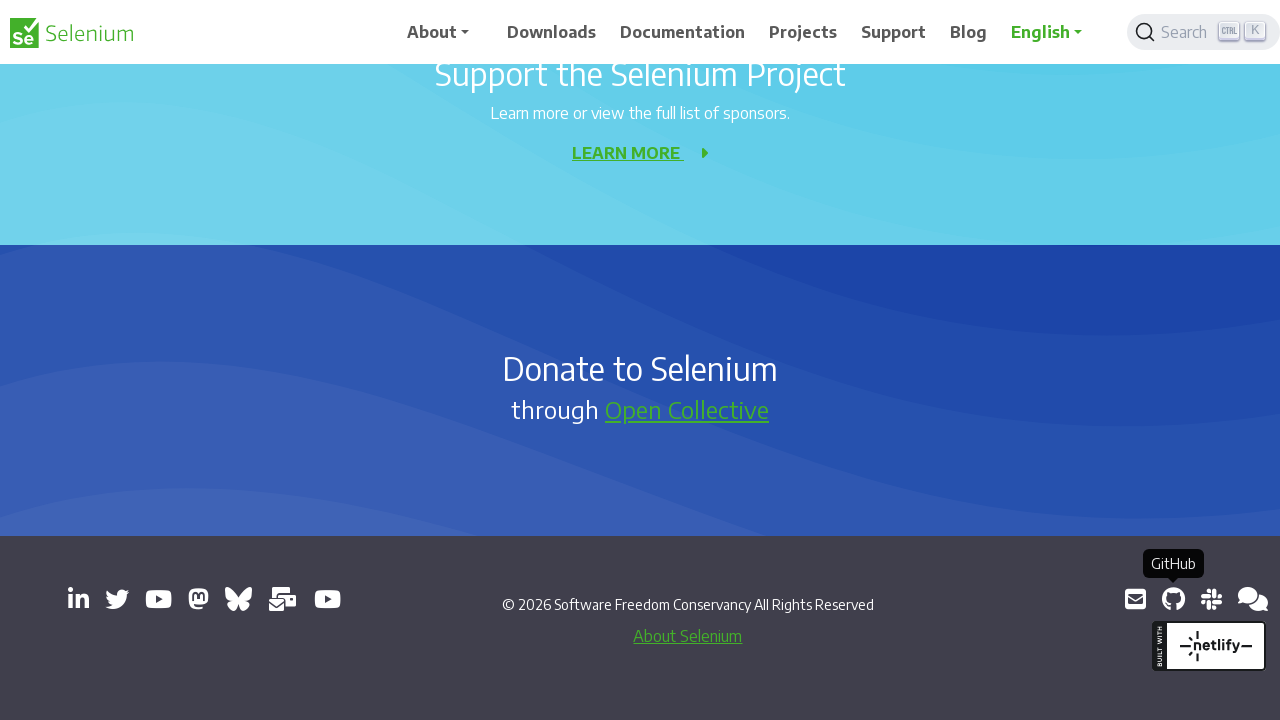

New page opened and added to tracking list
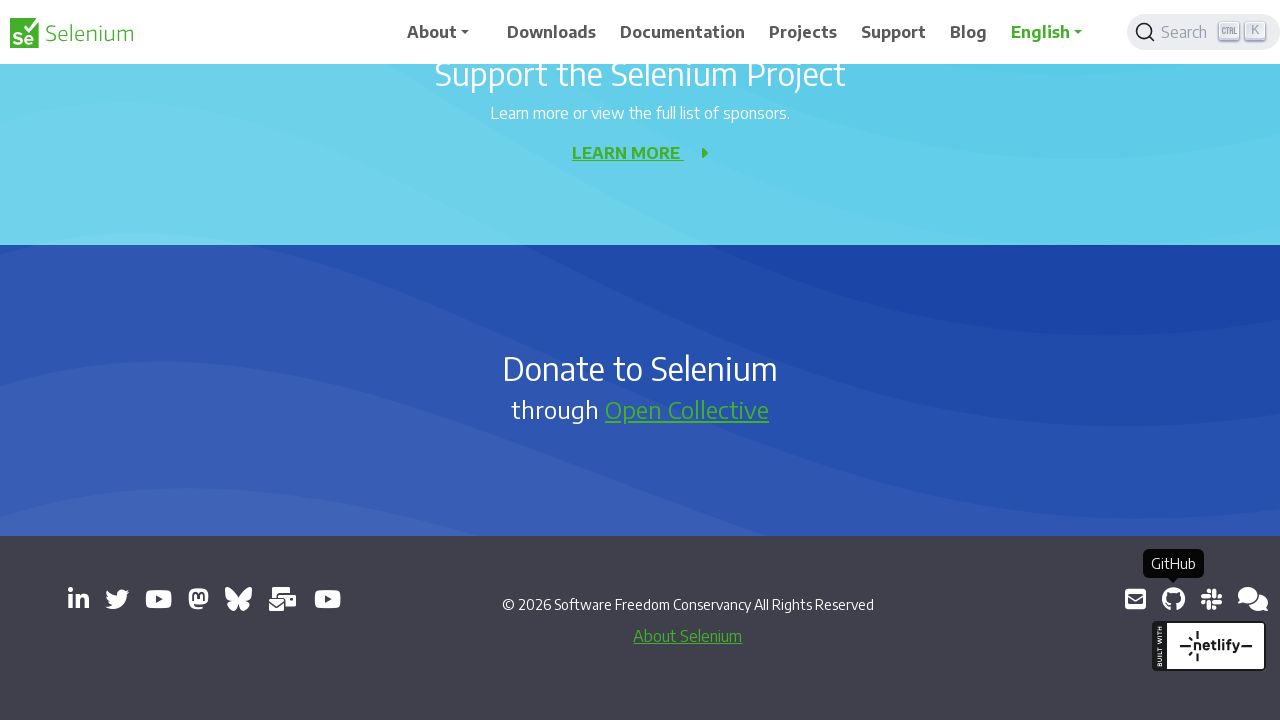

Waited for new page to fully load
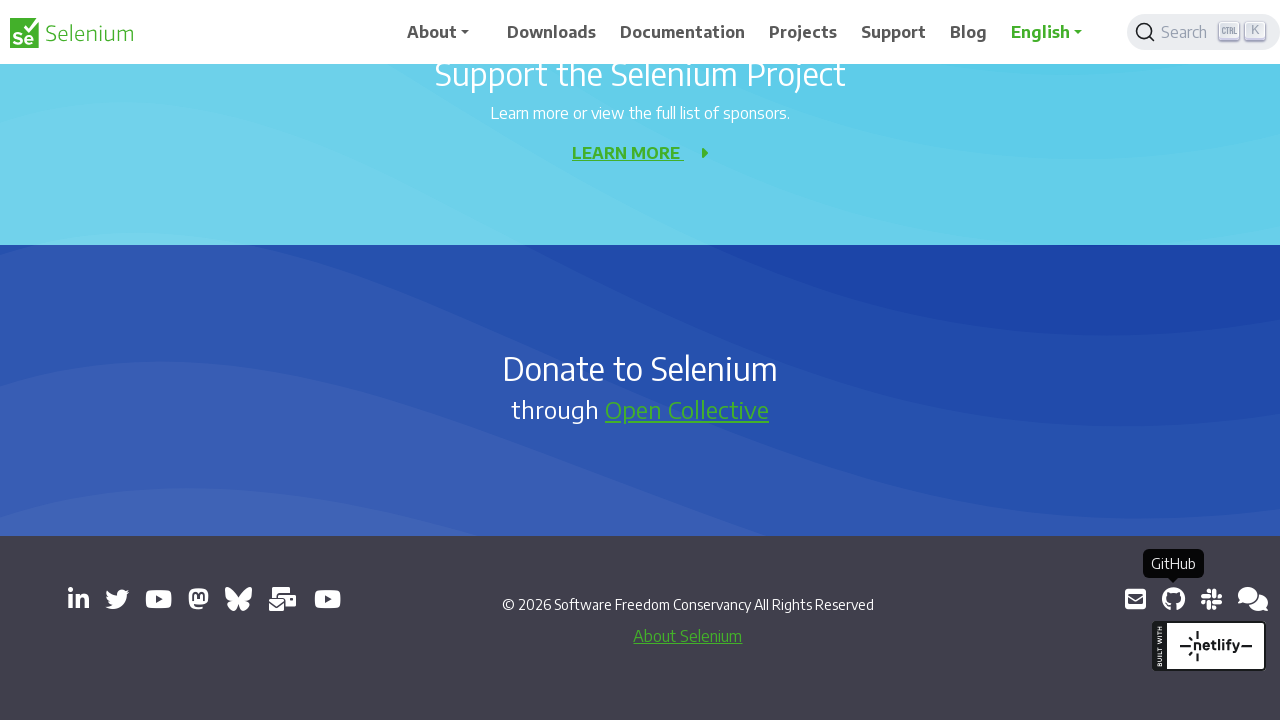

Retrieved href attribute from link: https://inviter.co/seleniumhq
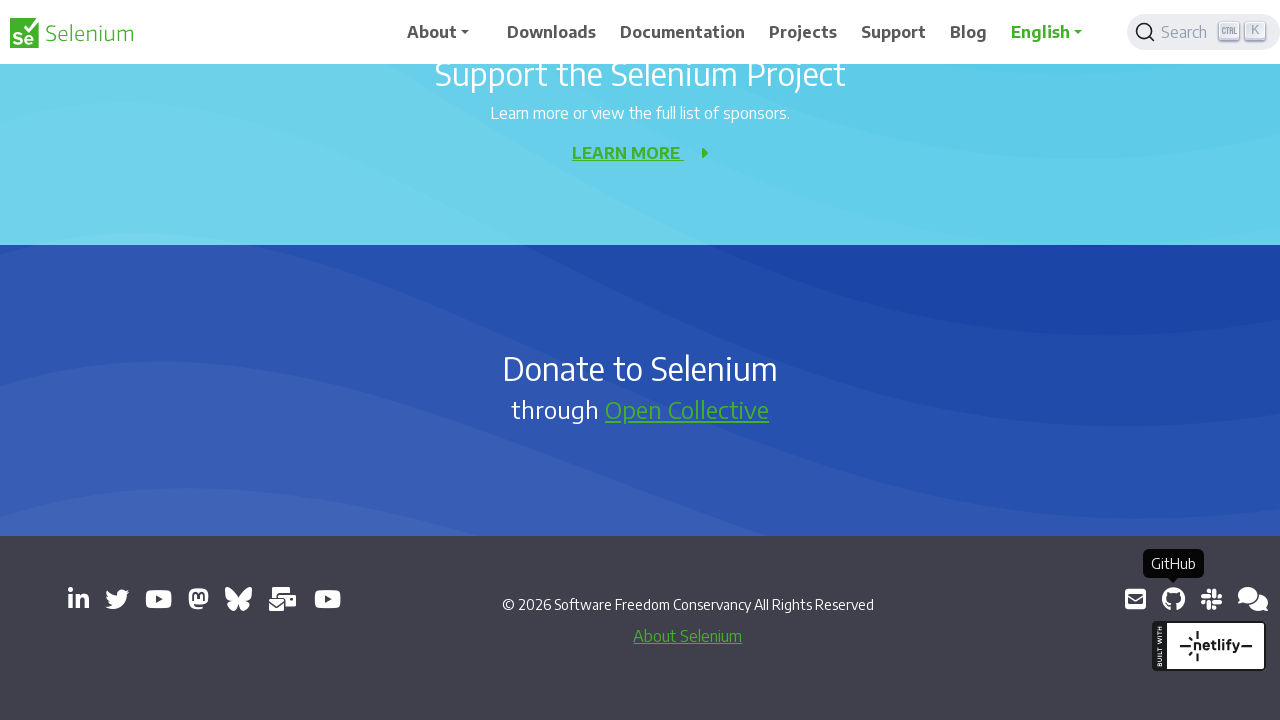

Clicked link that opens in new tab: https://inviter.co/seleniumhq at (1211, 599) on a[target='_blank'] >> nth=11
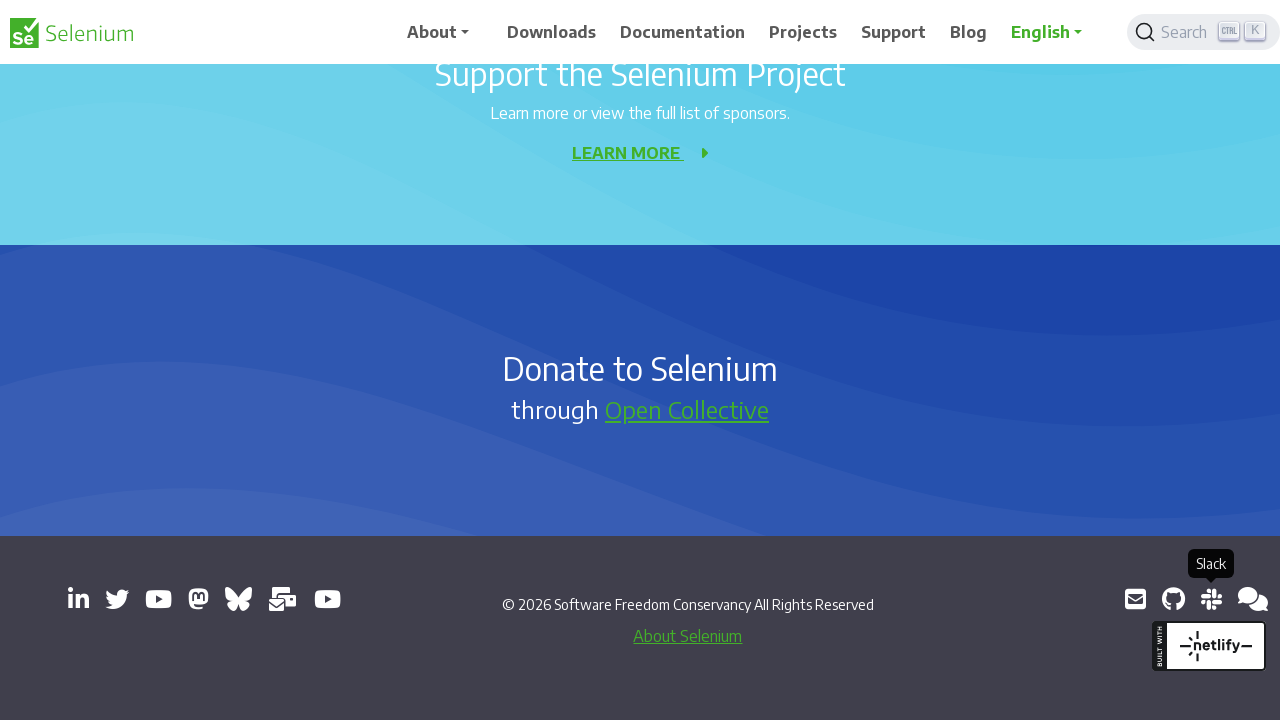

New page opened and added to tracking list
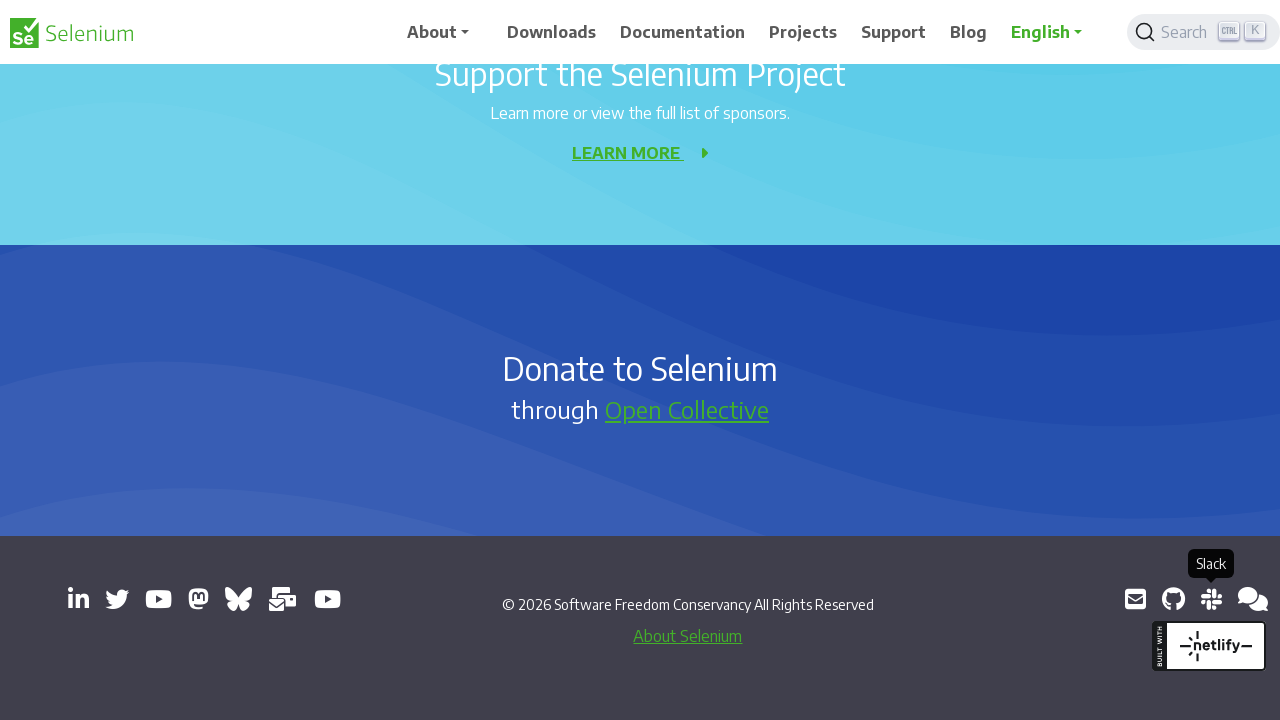

Waited for new page to fully load
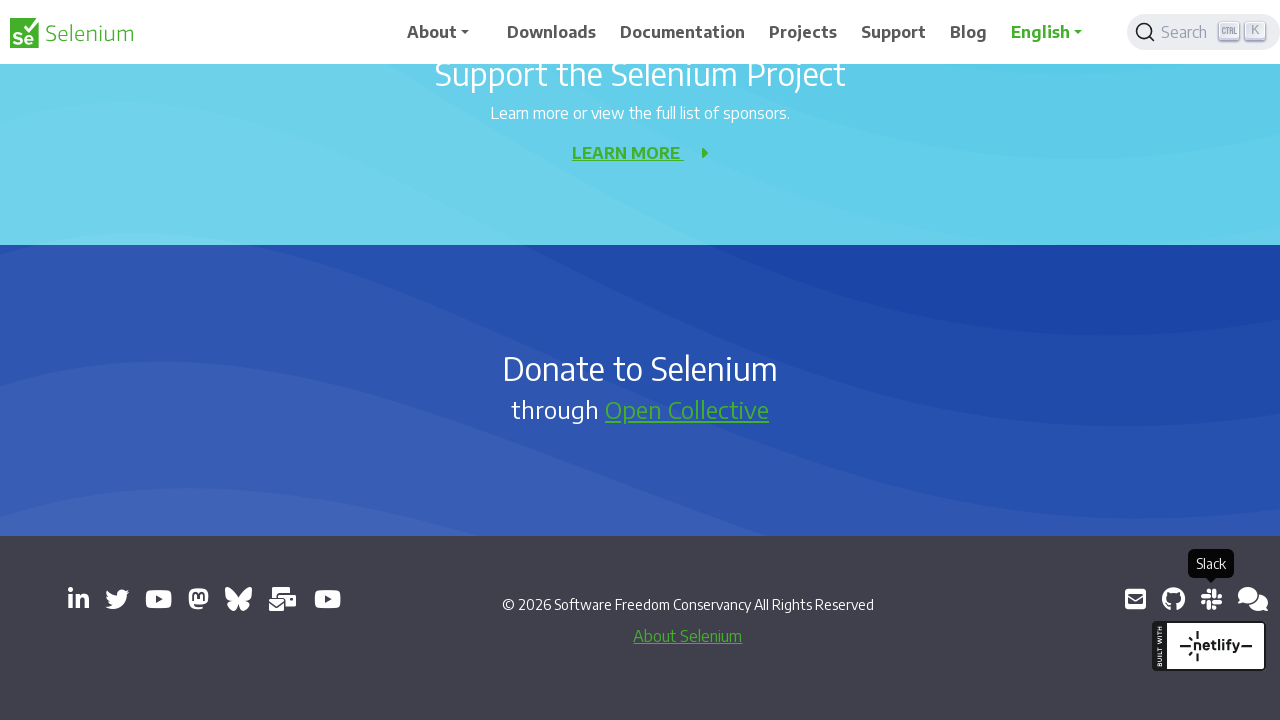

Retrieved href attribute from link: https://web.libera.chat/#selenium
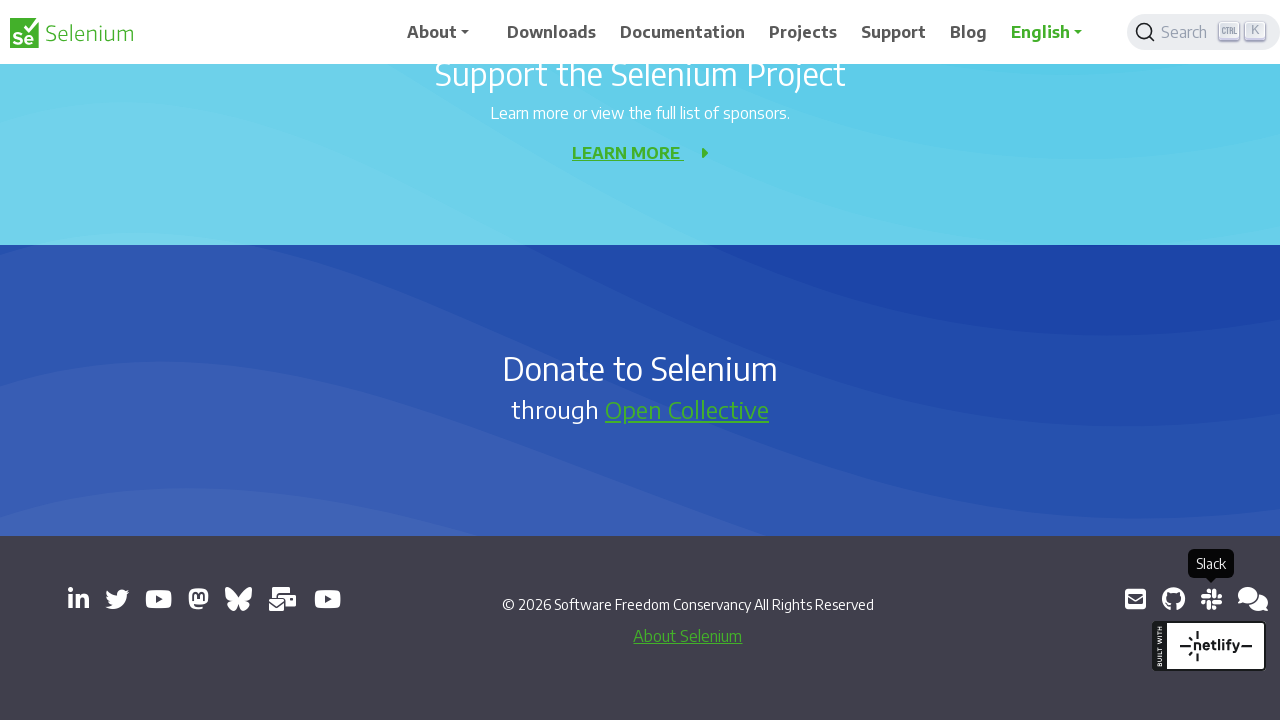

Clicked link that opens in new tab: https://web.libera.chat/#selenium at (1253, 599) on a[target='_blank'] >> nth=12
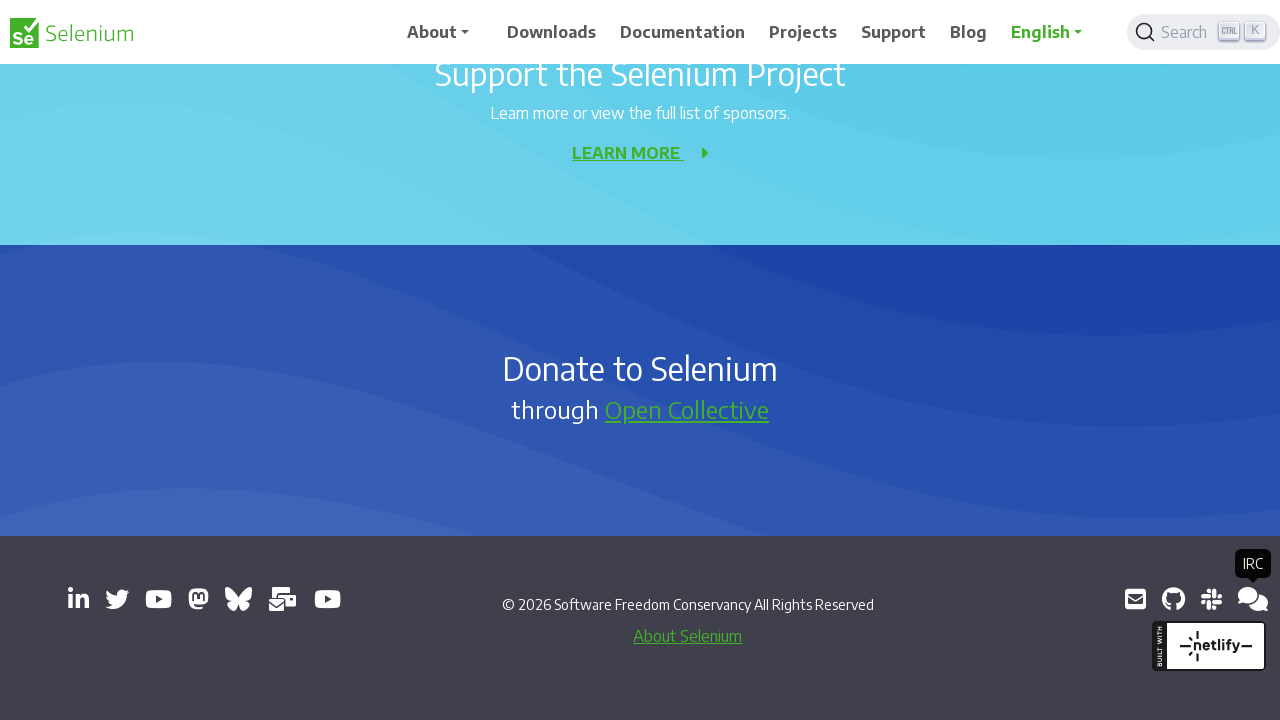

New page opened and added to tracking list
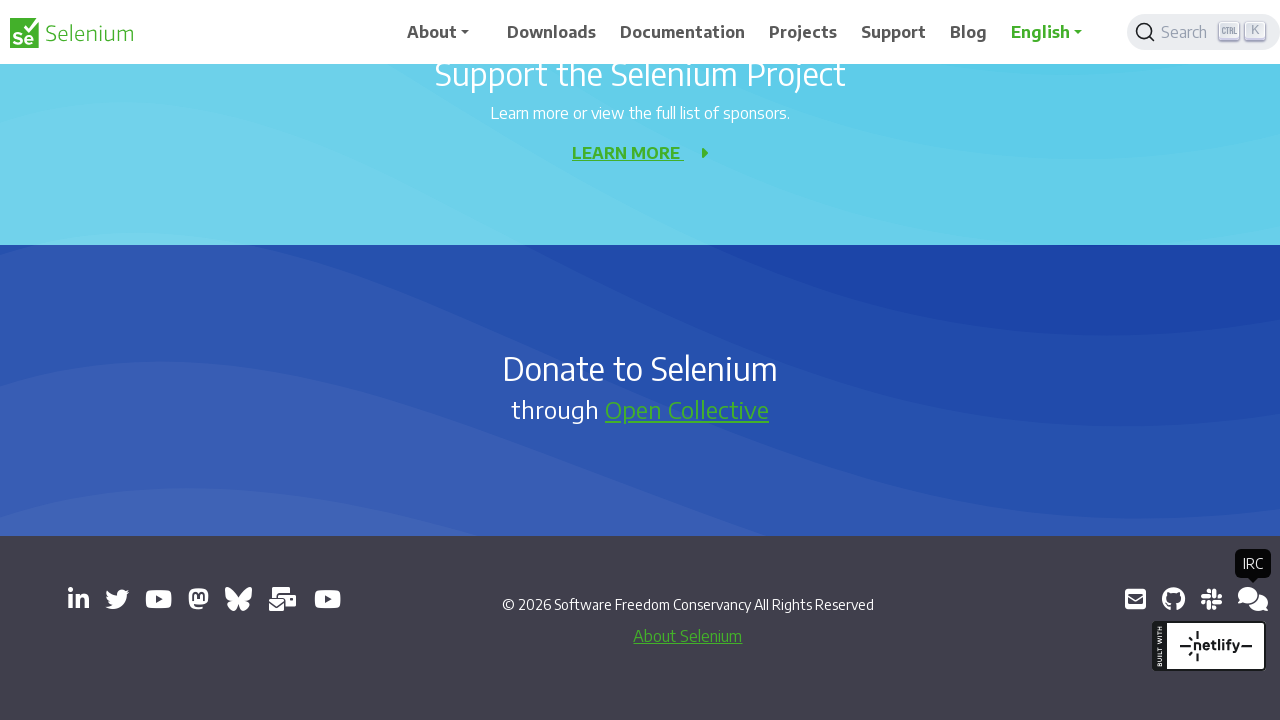

Waited for new page to fully load
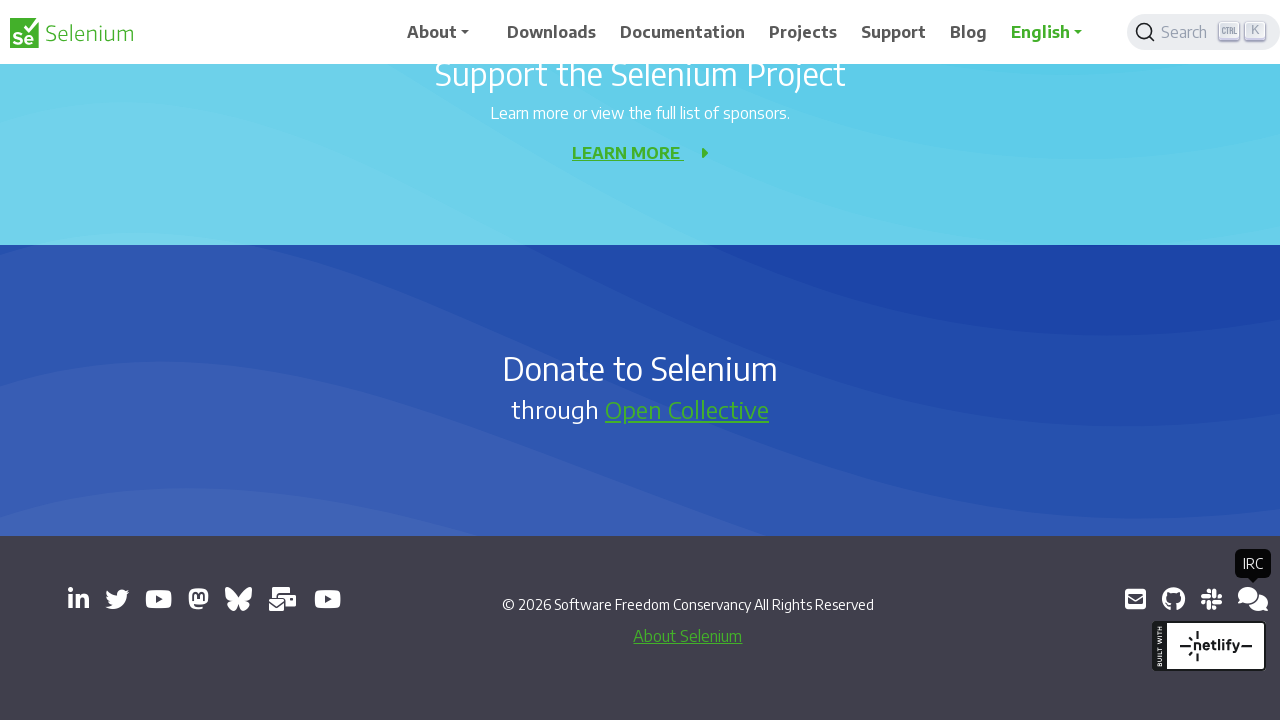

Retrieved href attribute from link: https://groups.google.com/g/selenium-developers
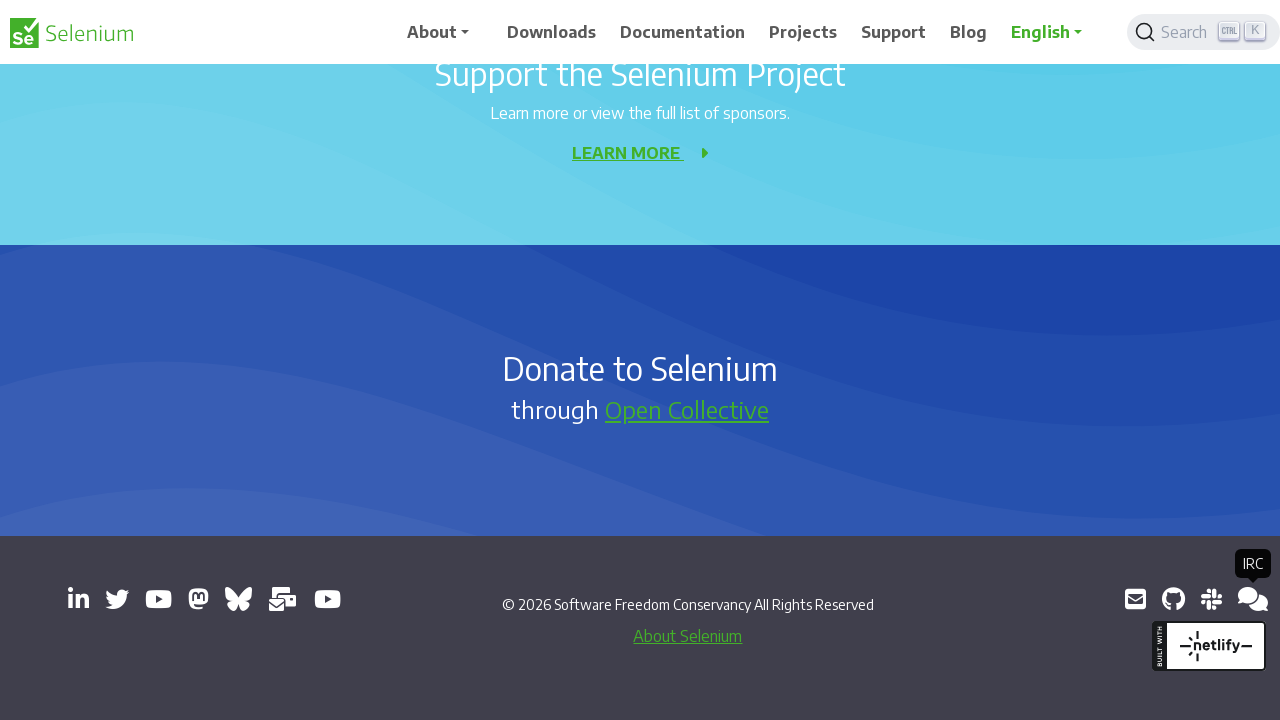

Clicked link that opens in new tab: https://groups.google.com/g/selenium-developers at (1248, 599) on a[target='_blank'] >> nth=13
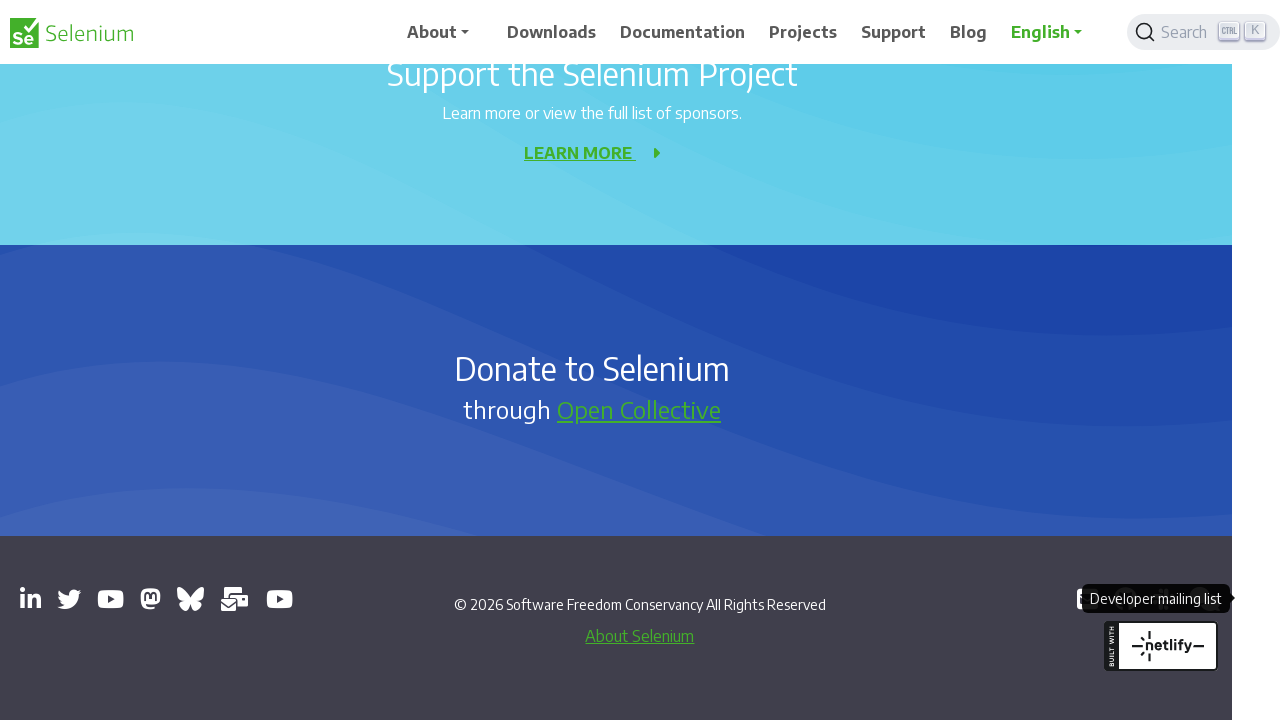

New page opened and added to tracking list
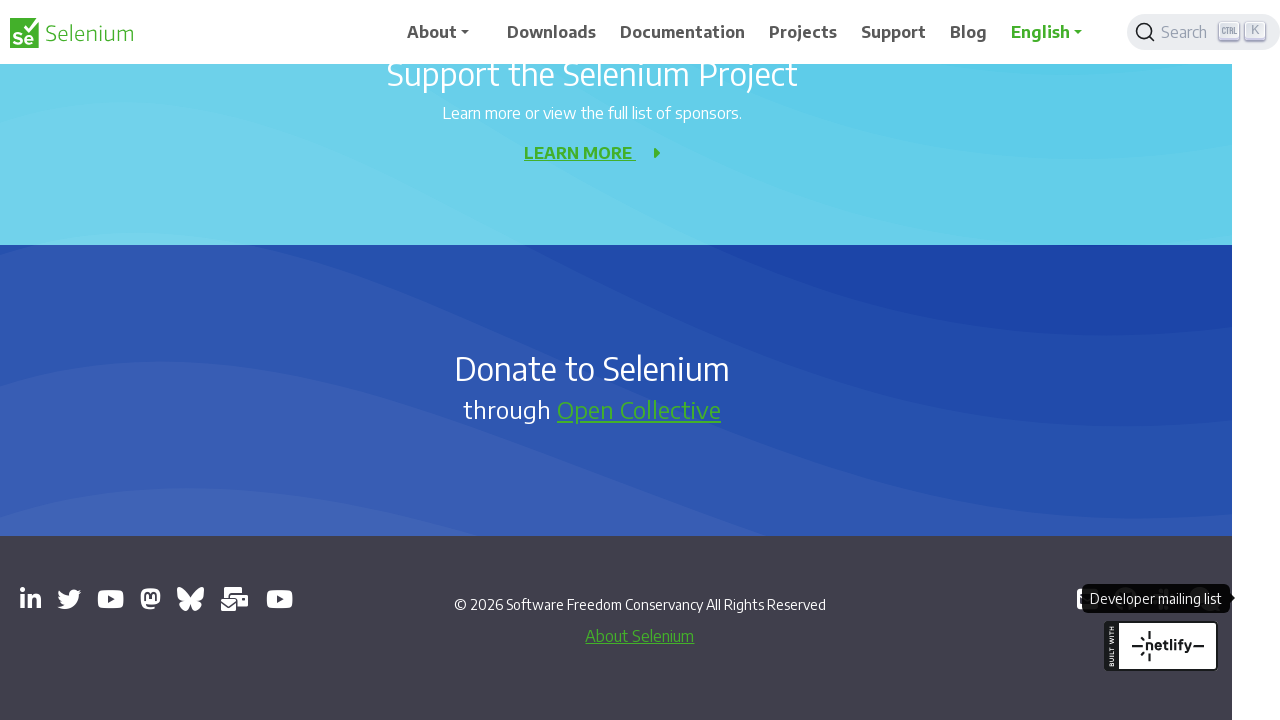

Waited for new page to fully load
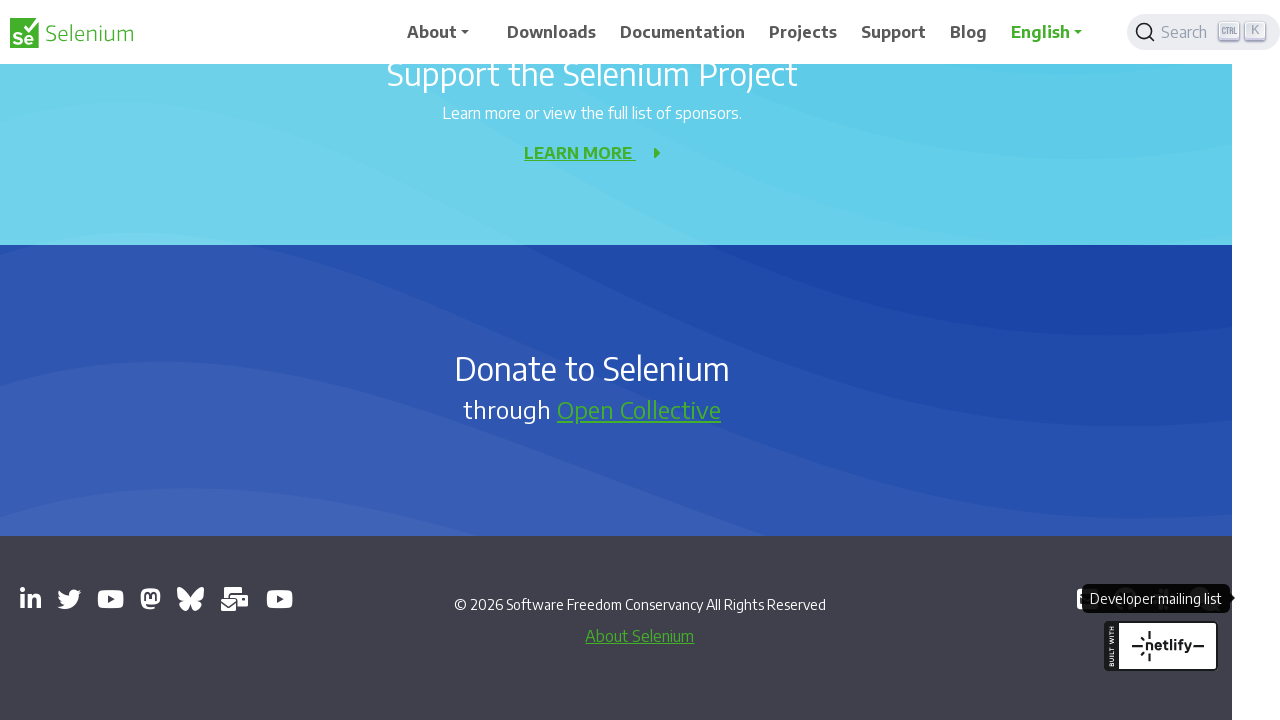

Switched back to main Selenium website page
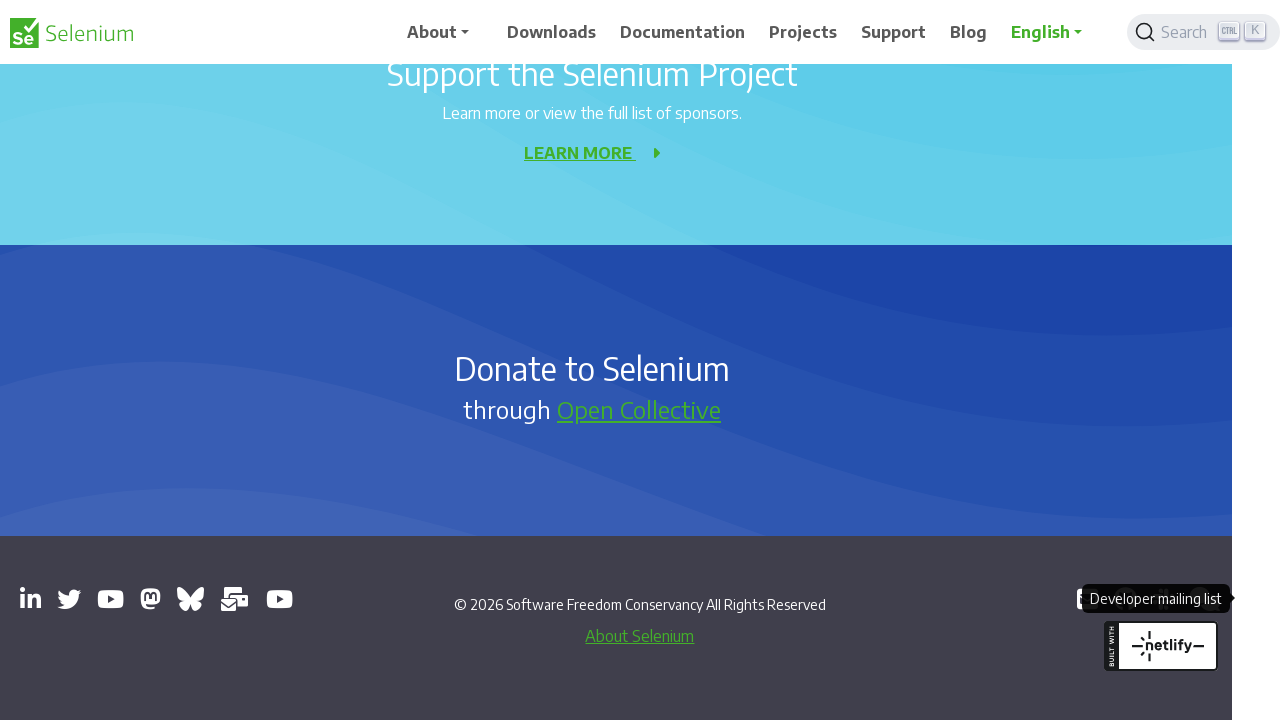

Closed an opened new tab page
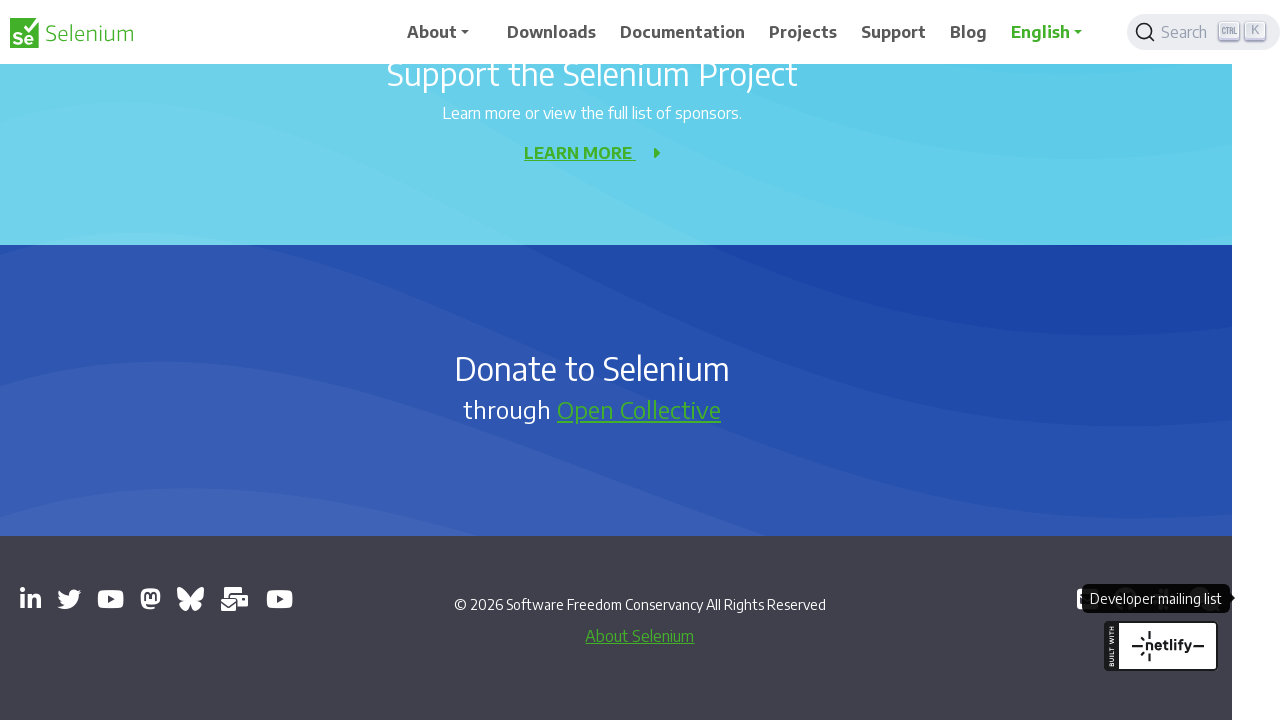

Closed an opened new tab page
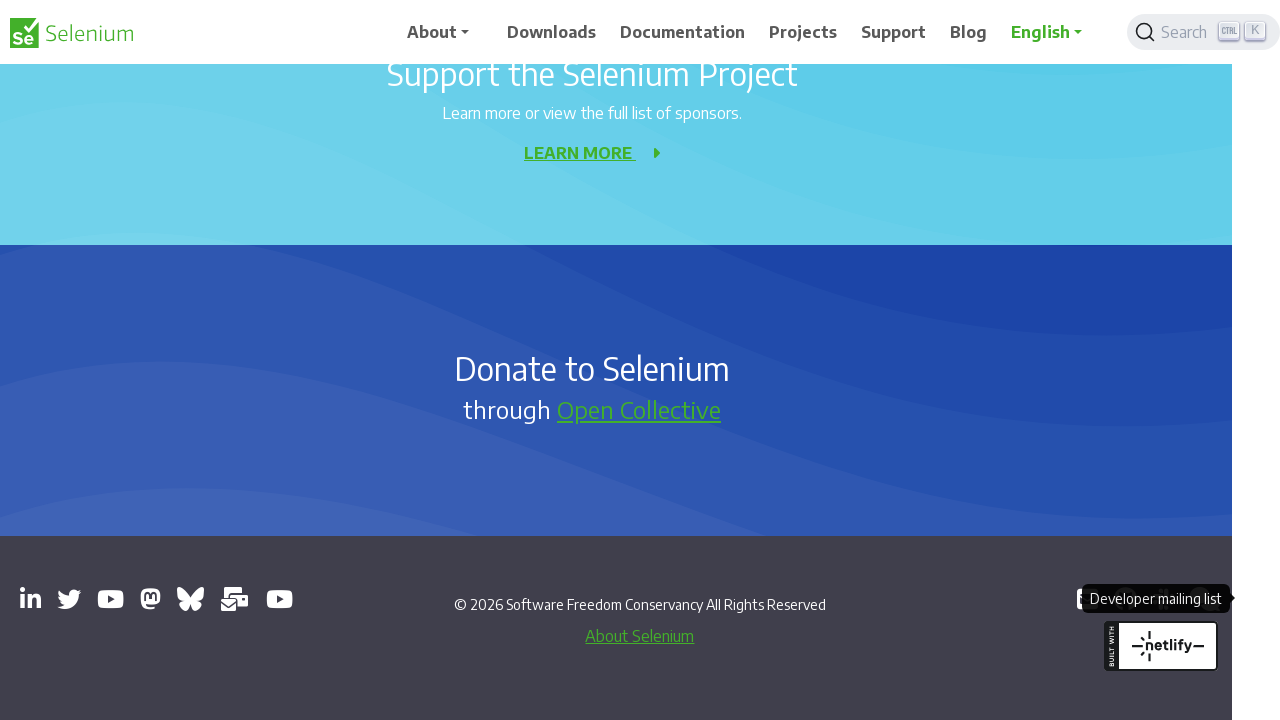

Closed an opened new tab page
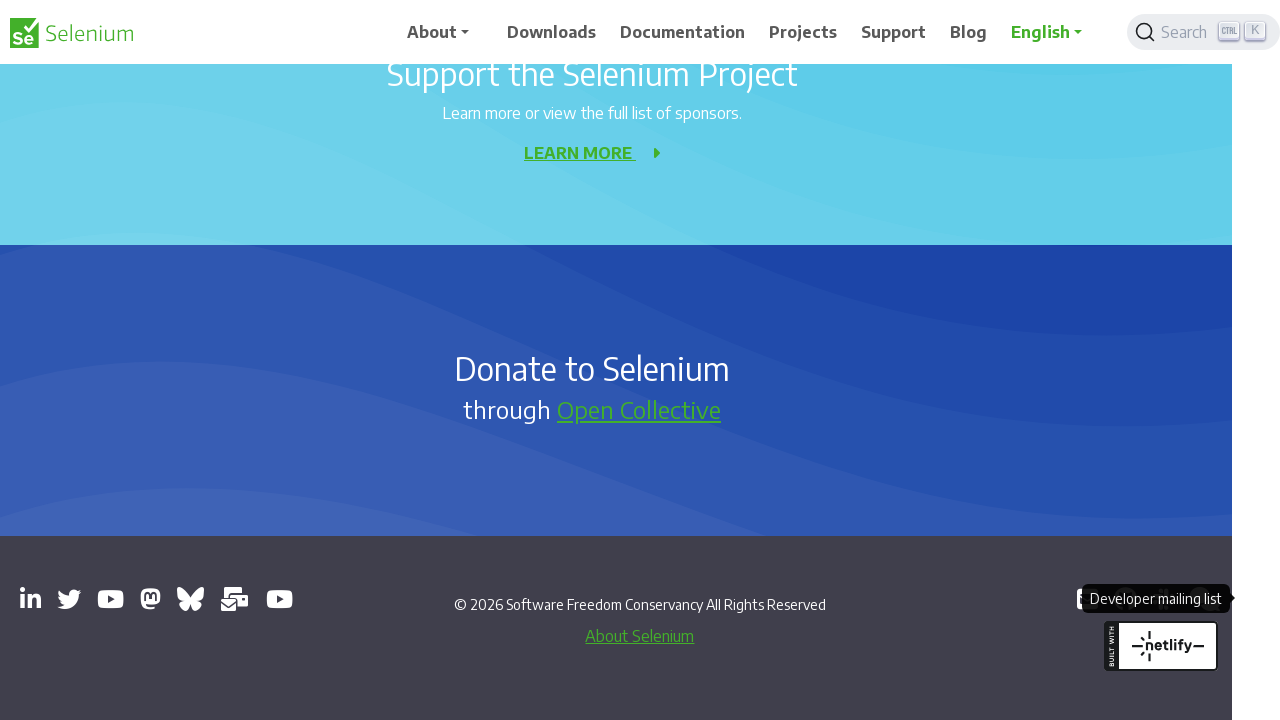

Closed an opened new tab page
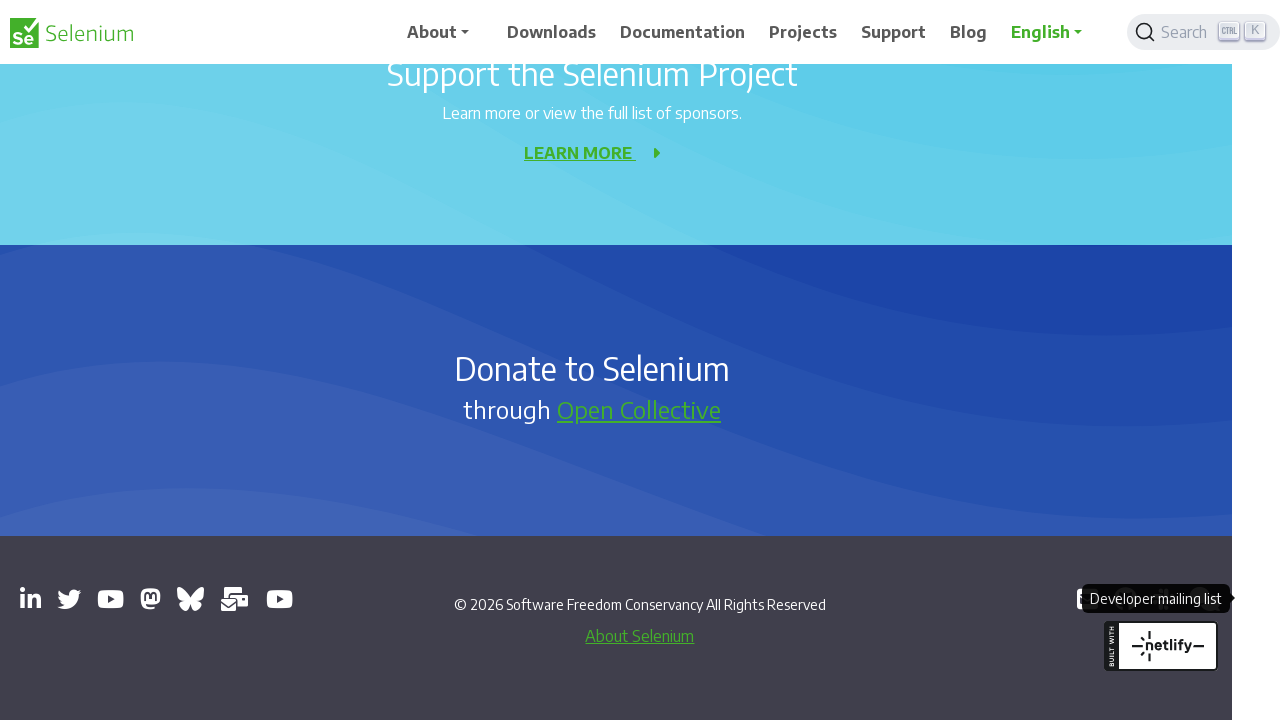

Closed an opened new tab page
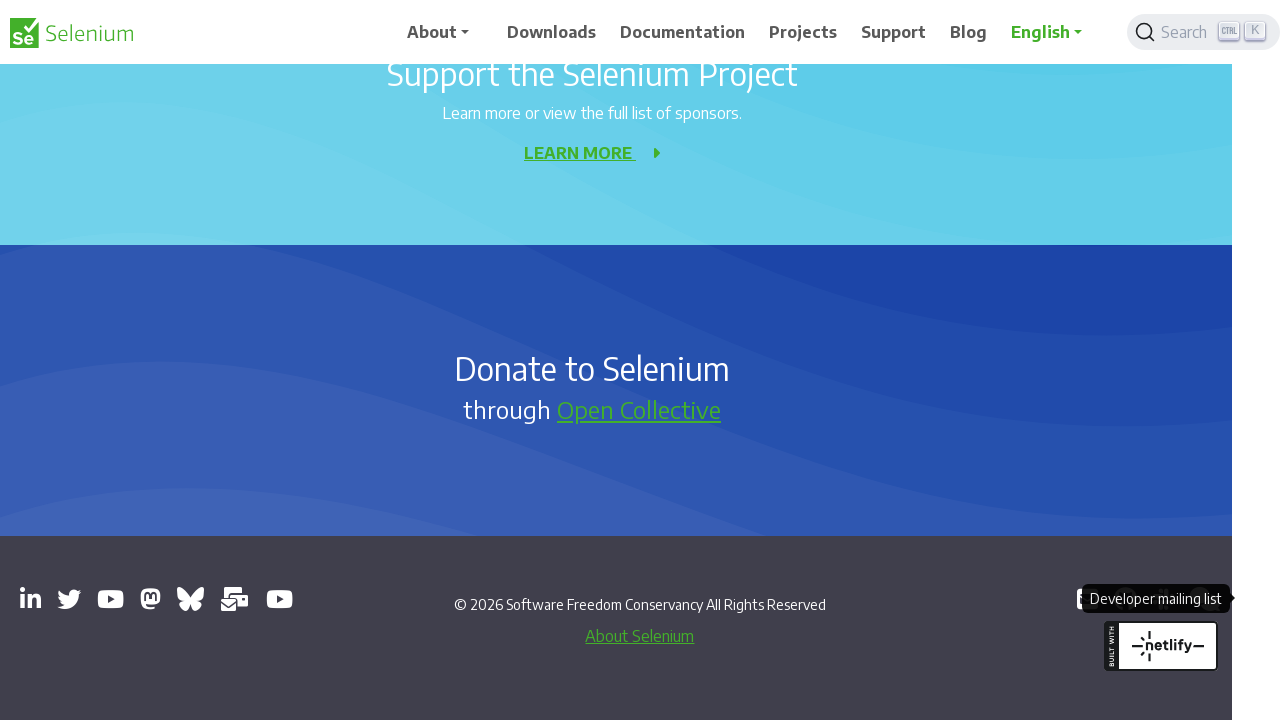

Closed an opened new tab page
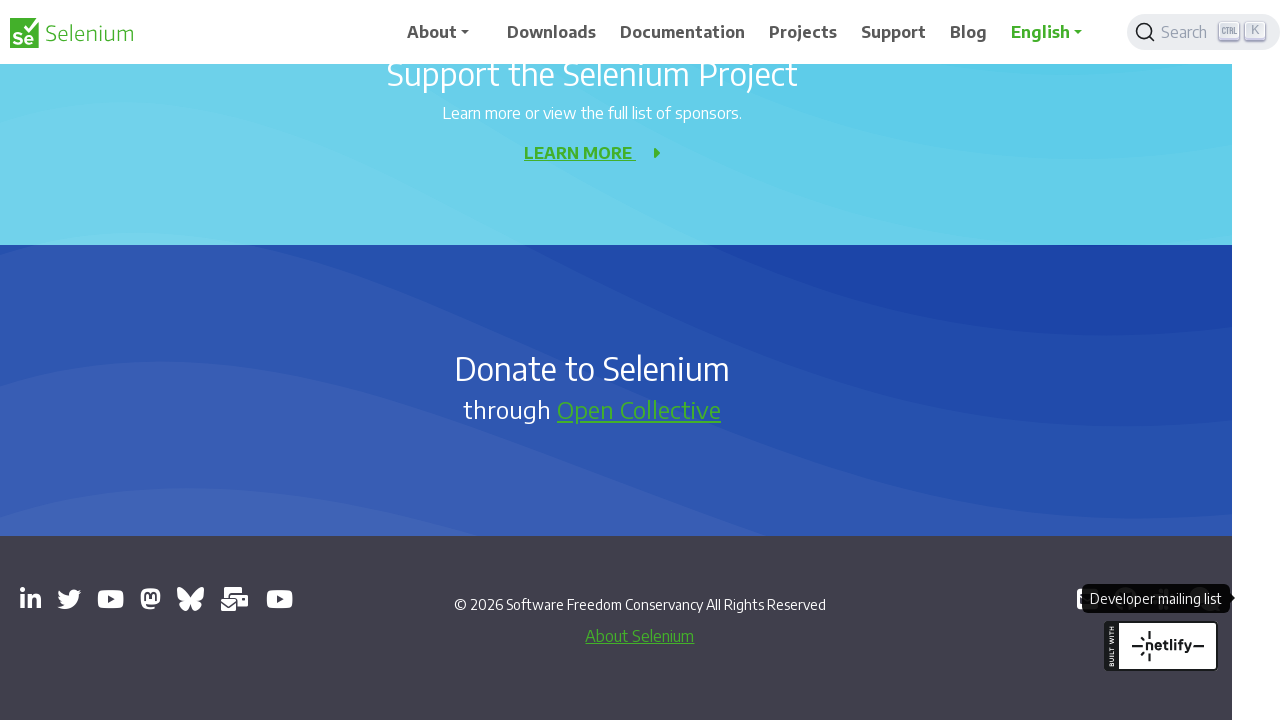

Closed an opened new tab page
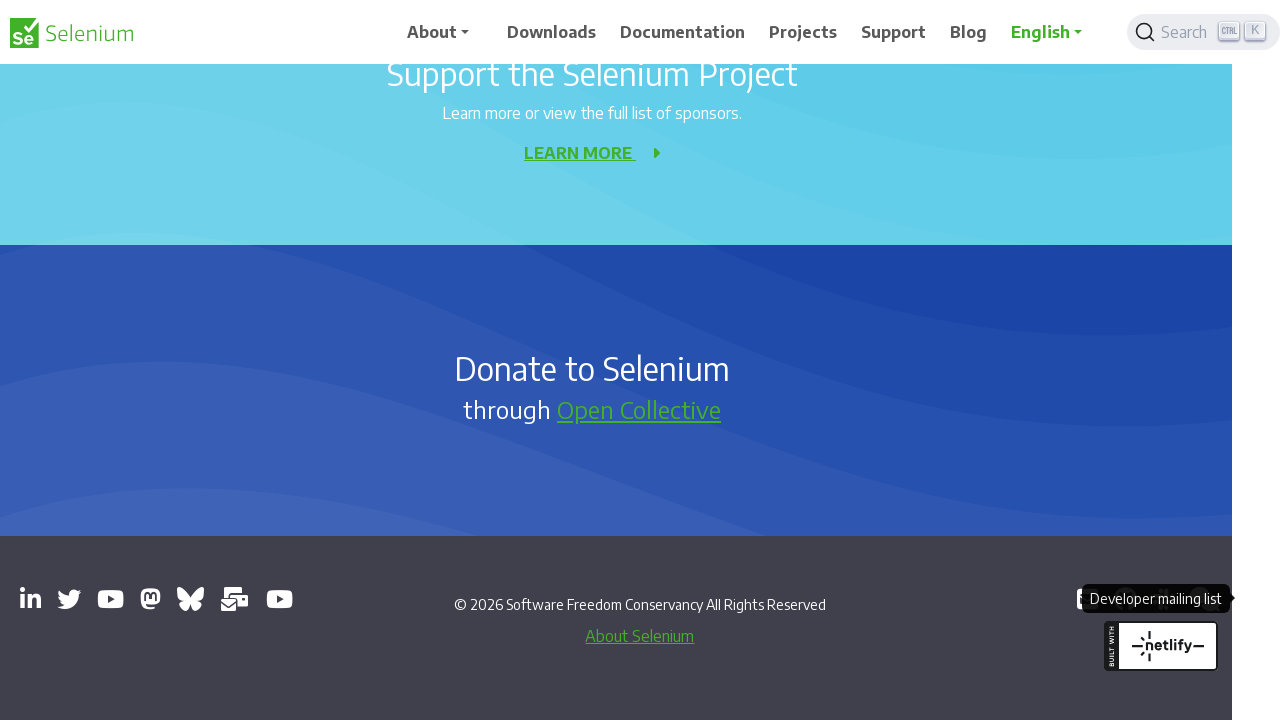

Closed an opened new tab page
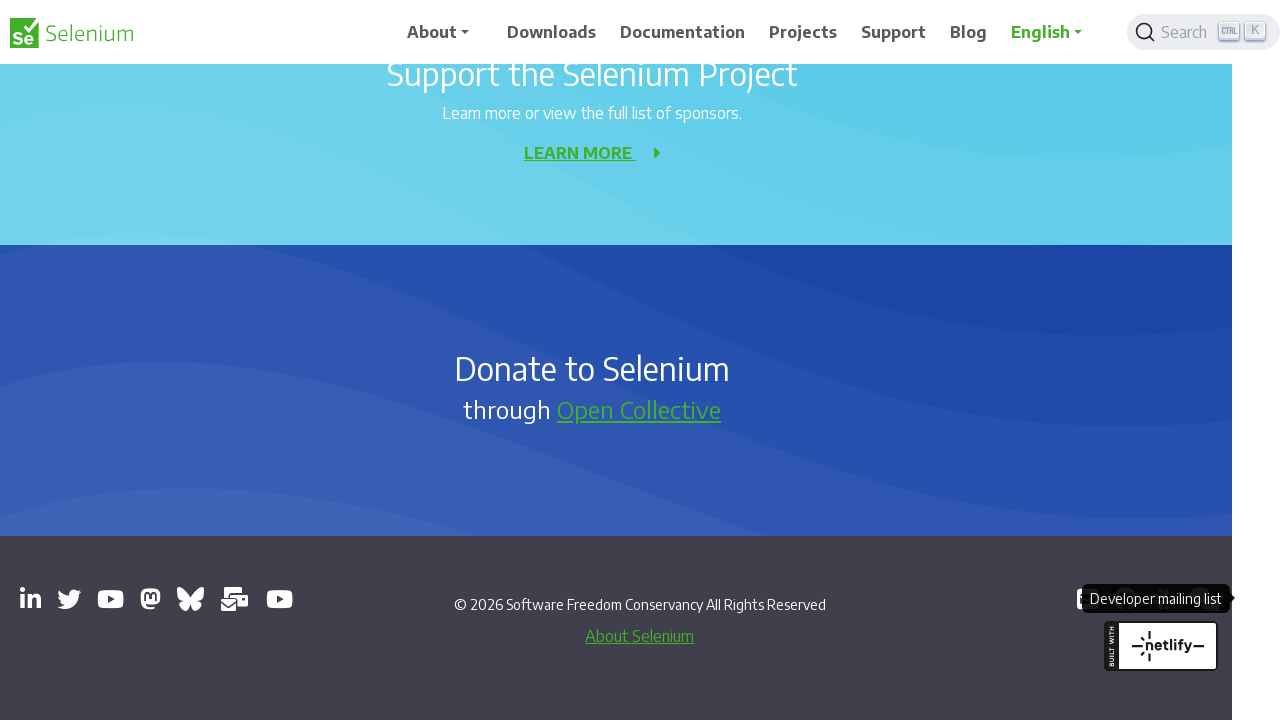

Closed an opened new tab page
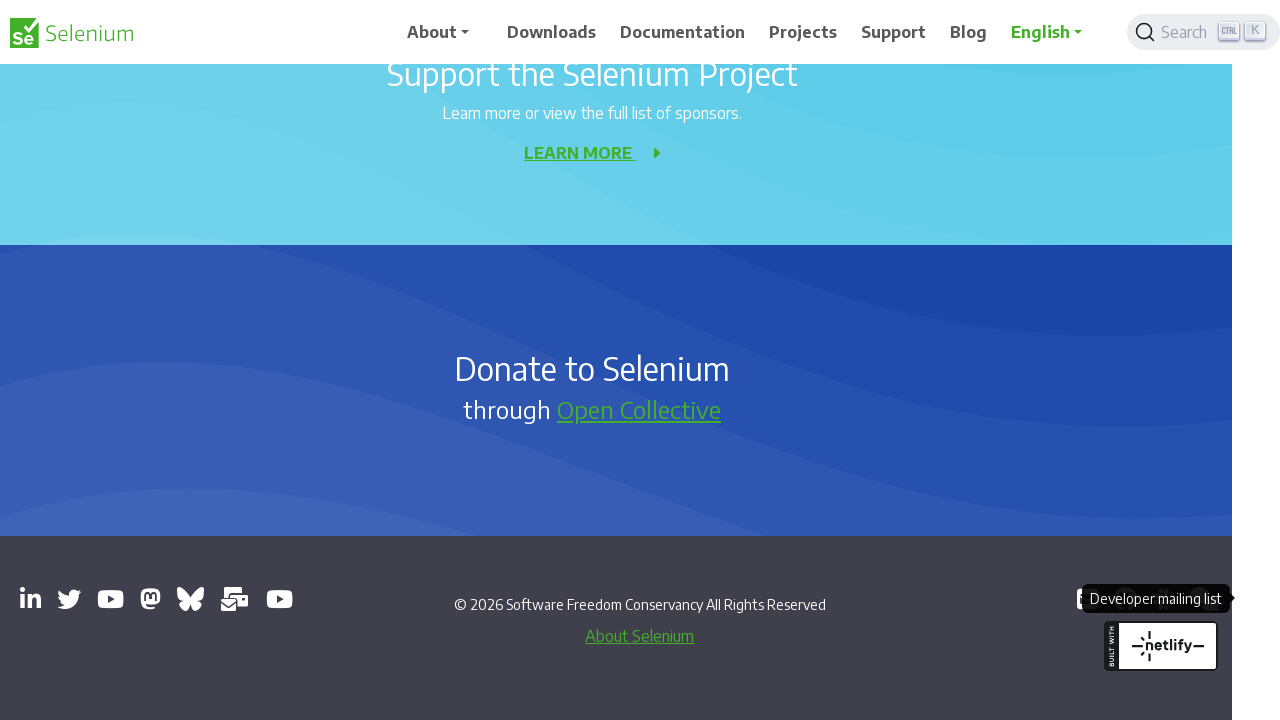

Closed an opened new tab page
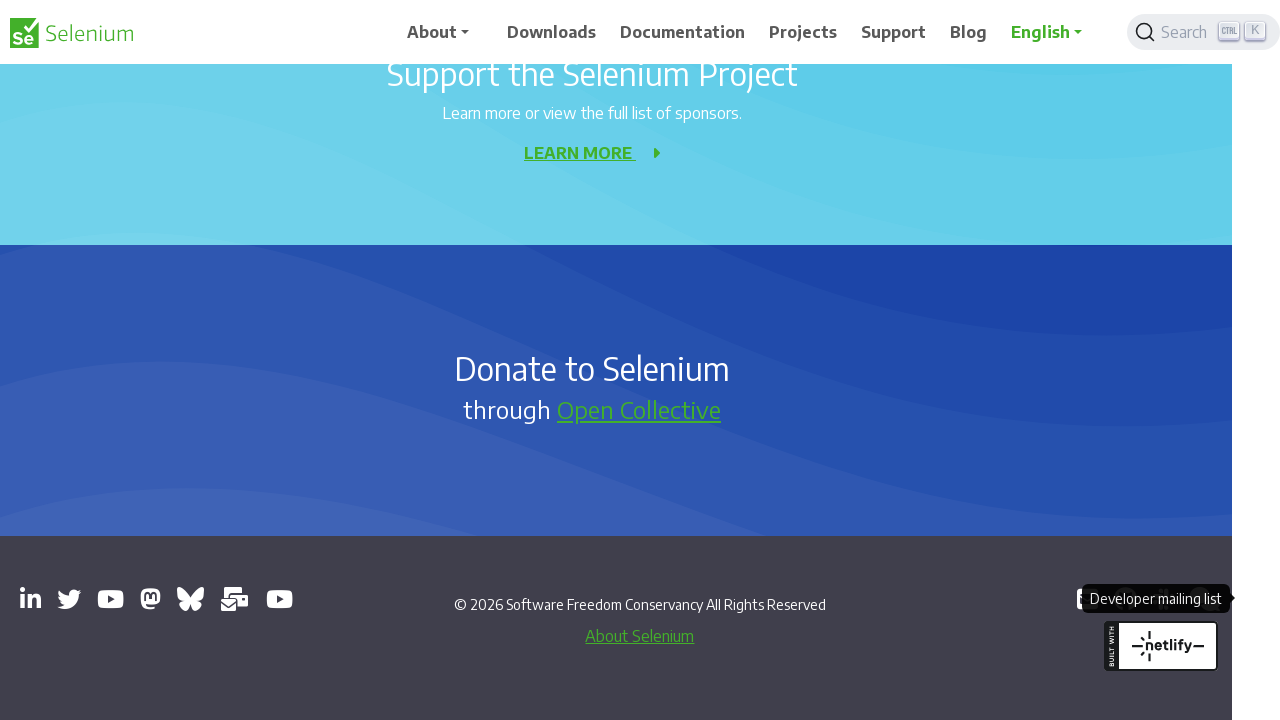

Closed an opened new tab page
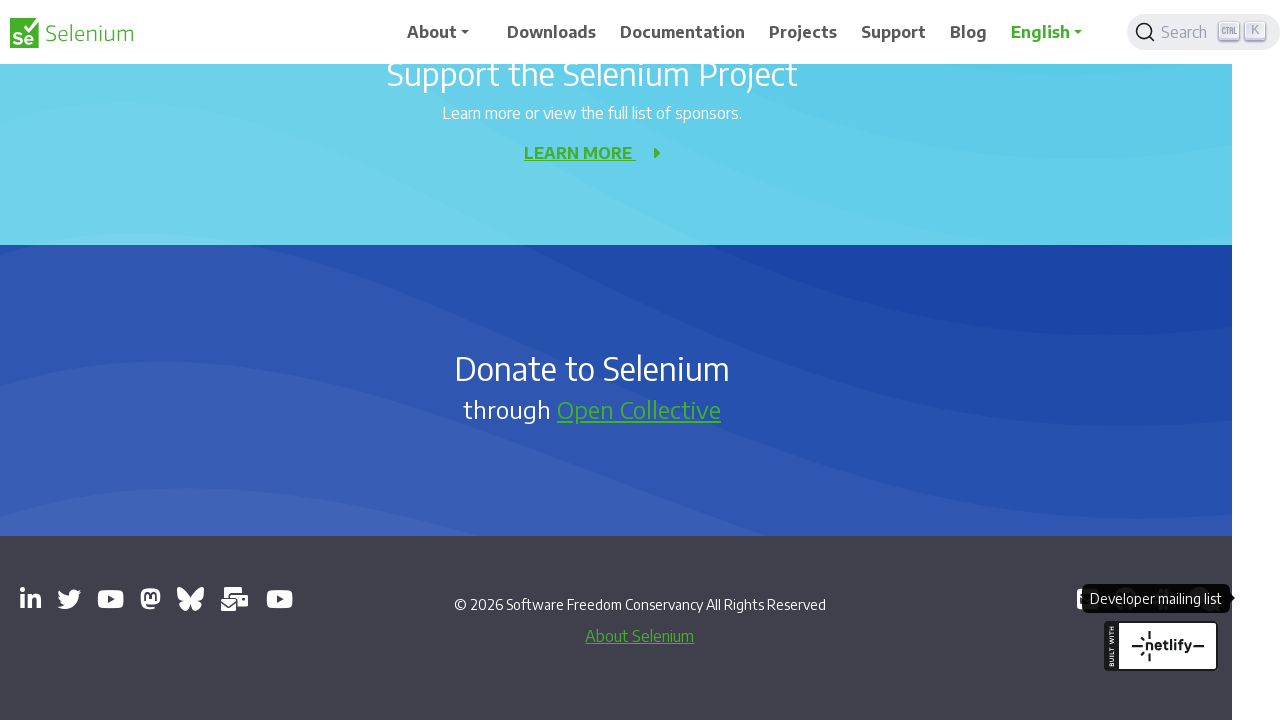

Closed an opened new tab page
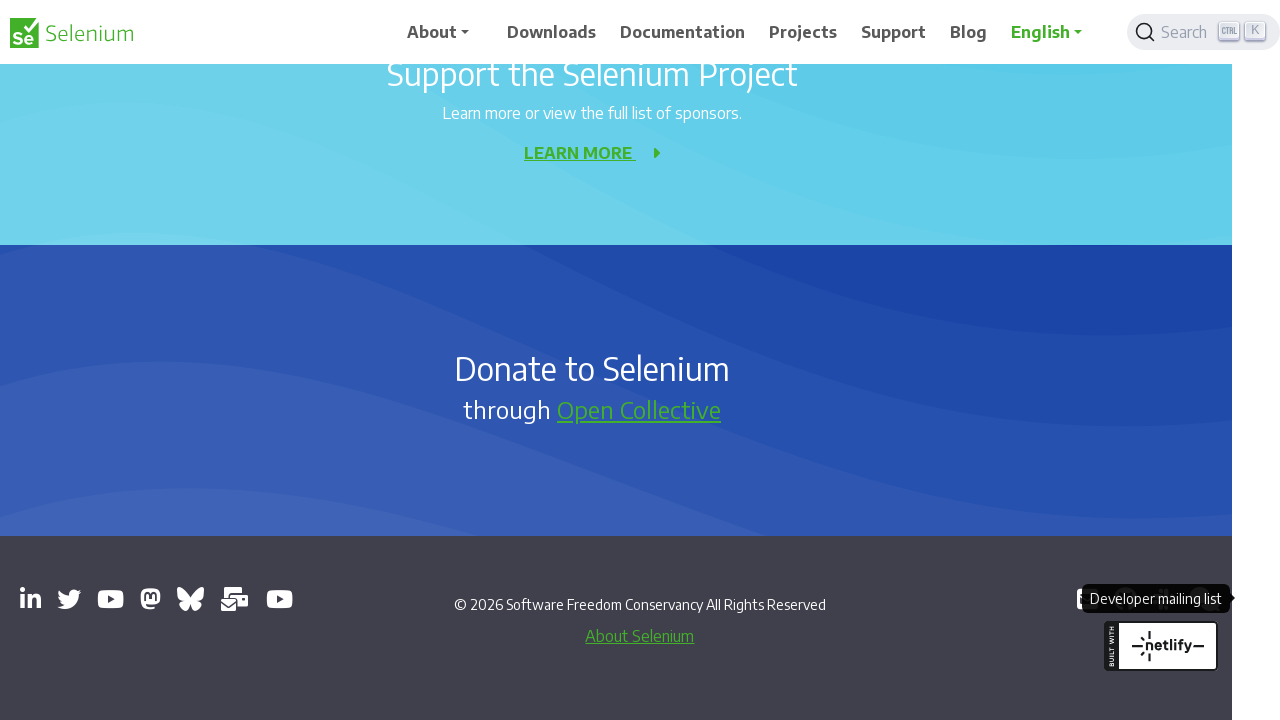

Closed an opened new tab page
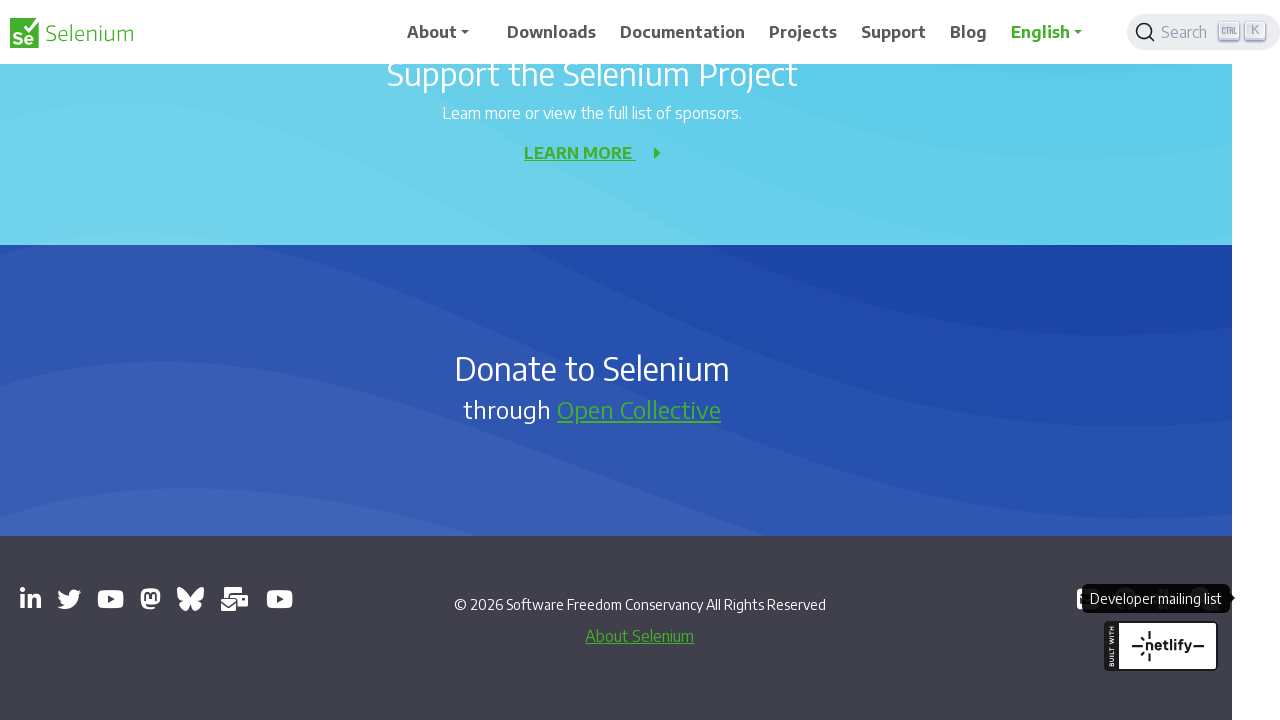

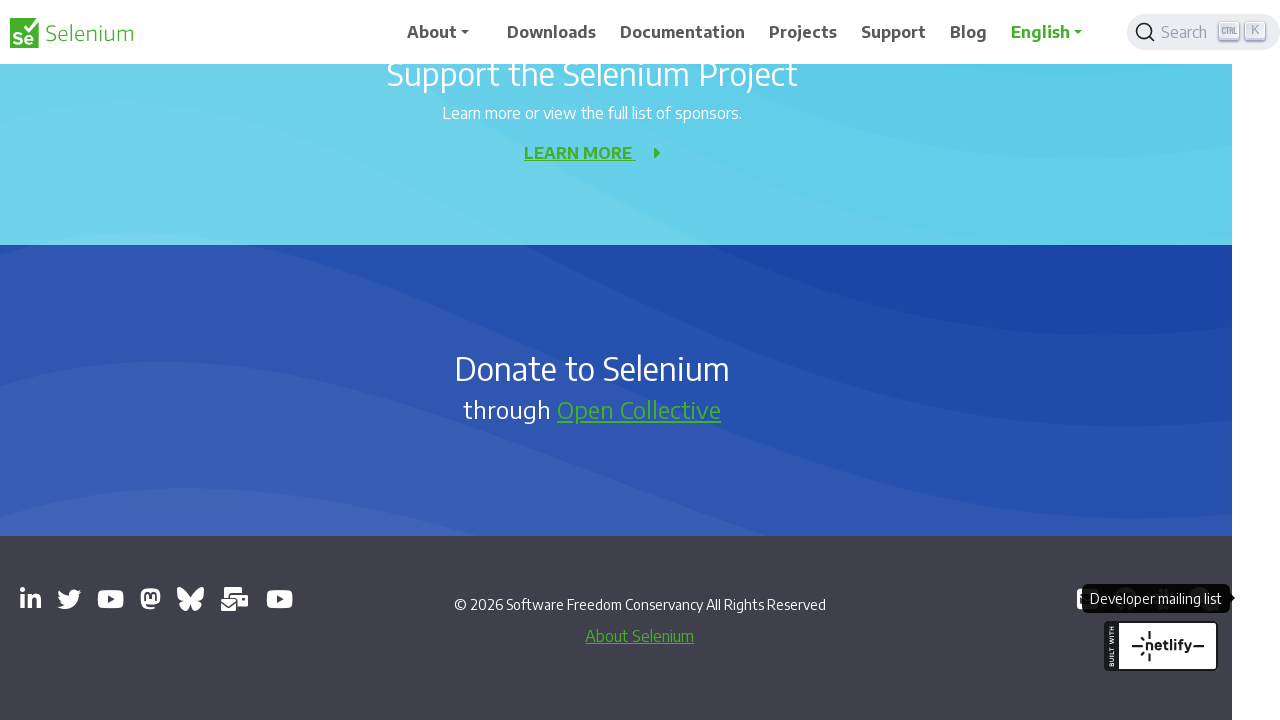